Tests adding multiple specific vegetable items (Cucumber, Carrot, Brinjal, Potato) to the shopping cart on an e-commerce practice site by iterating through available products and clicking the add button for matching items.

Starting URL: https://rahulshettyacademy.com/seleniumPractise/#/

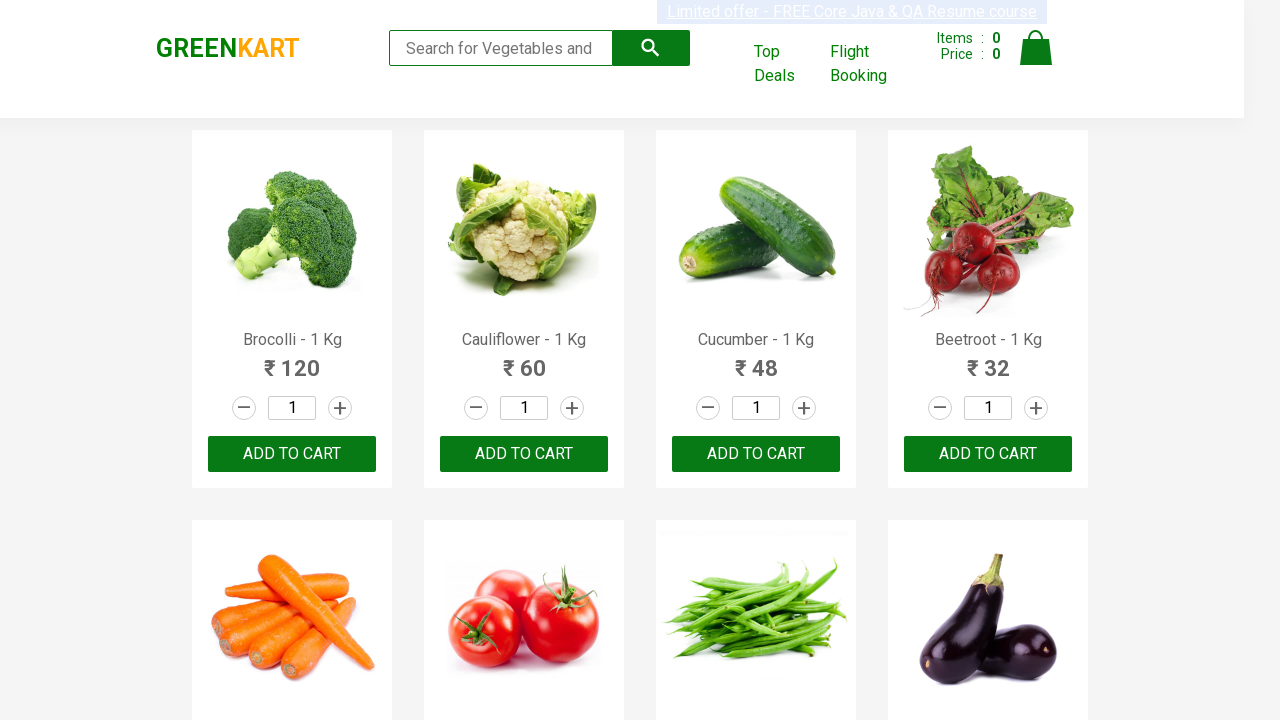

Waited for product names to load on the page
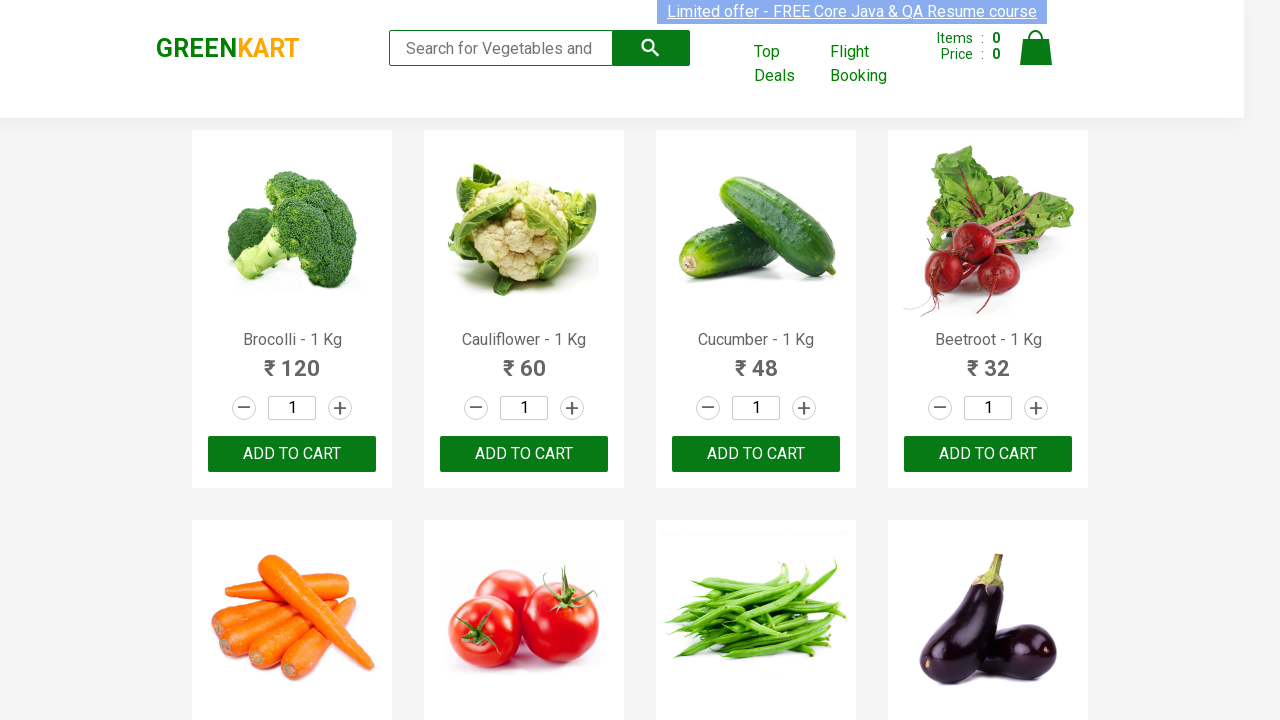

Retrieved all product name elements from the page
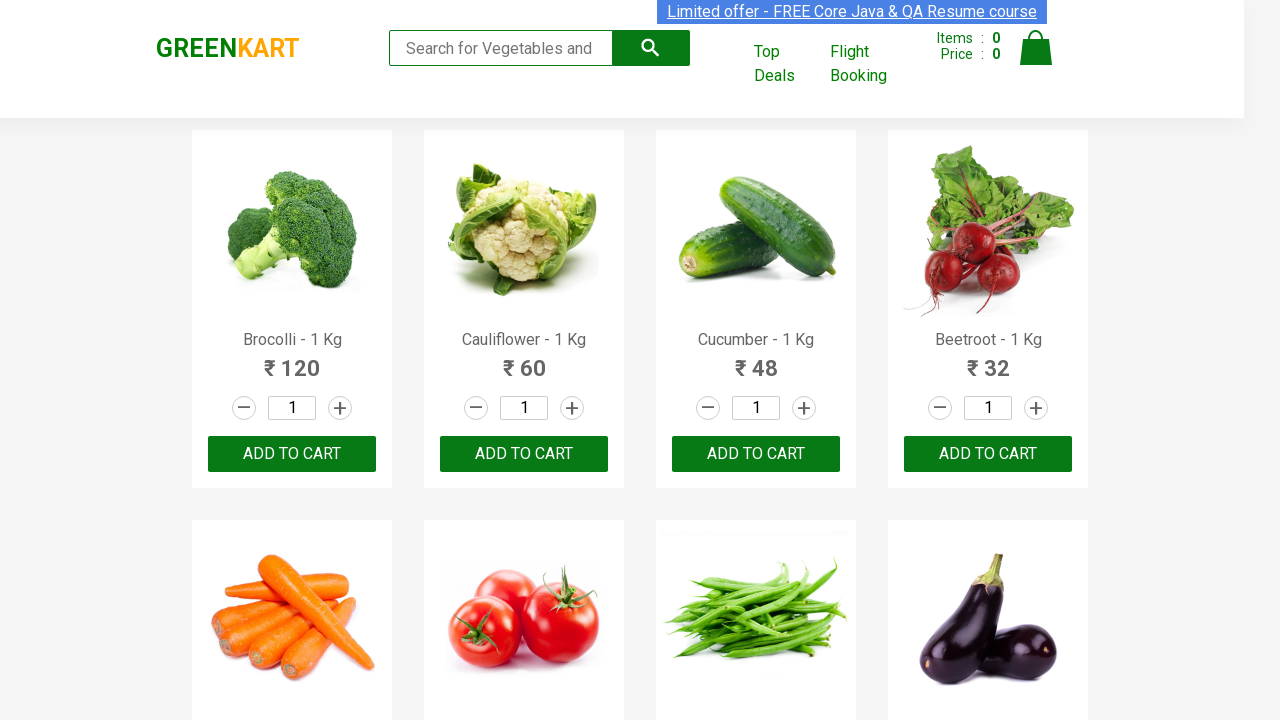

Retrieved text content from product element 0
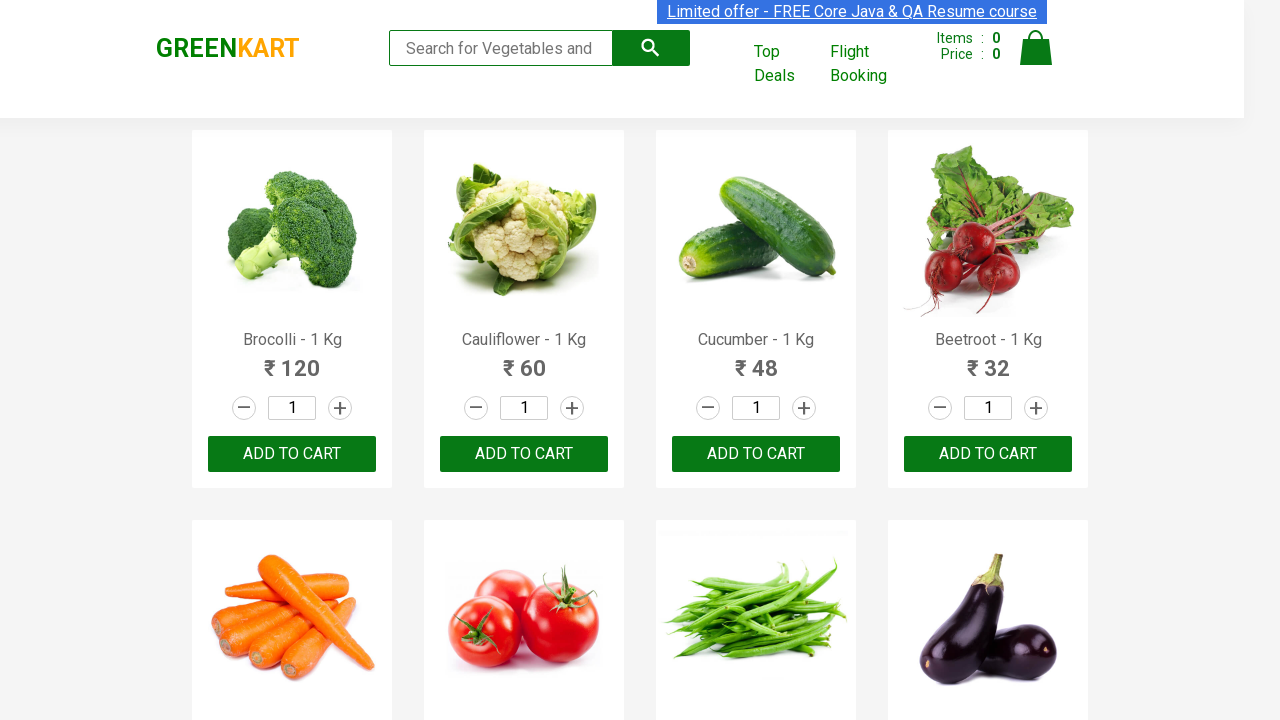

Extracted product name: 'Brocolli'
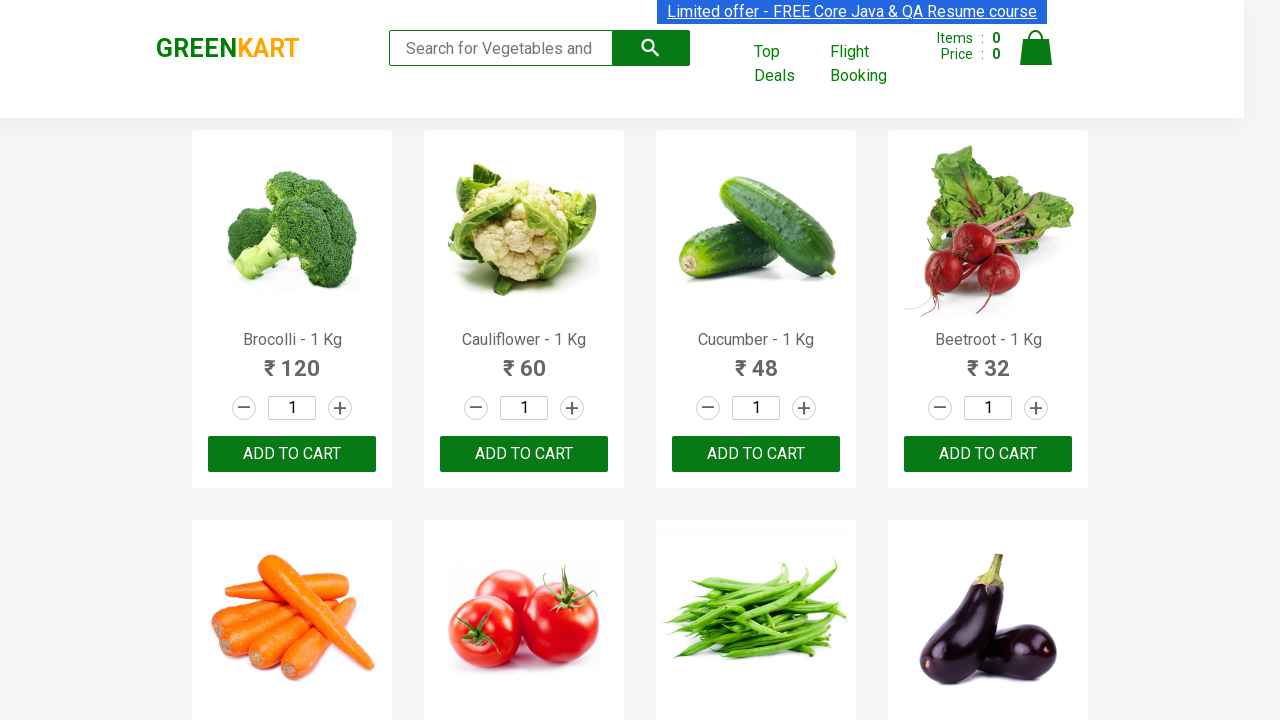

Retrieved text content from product element 1
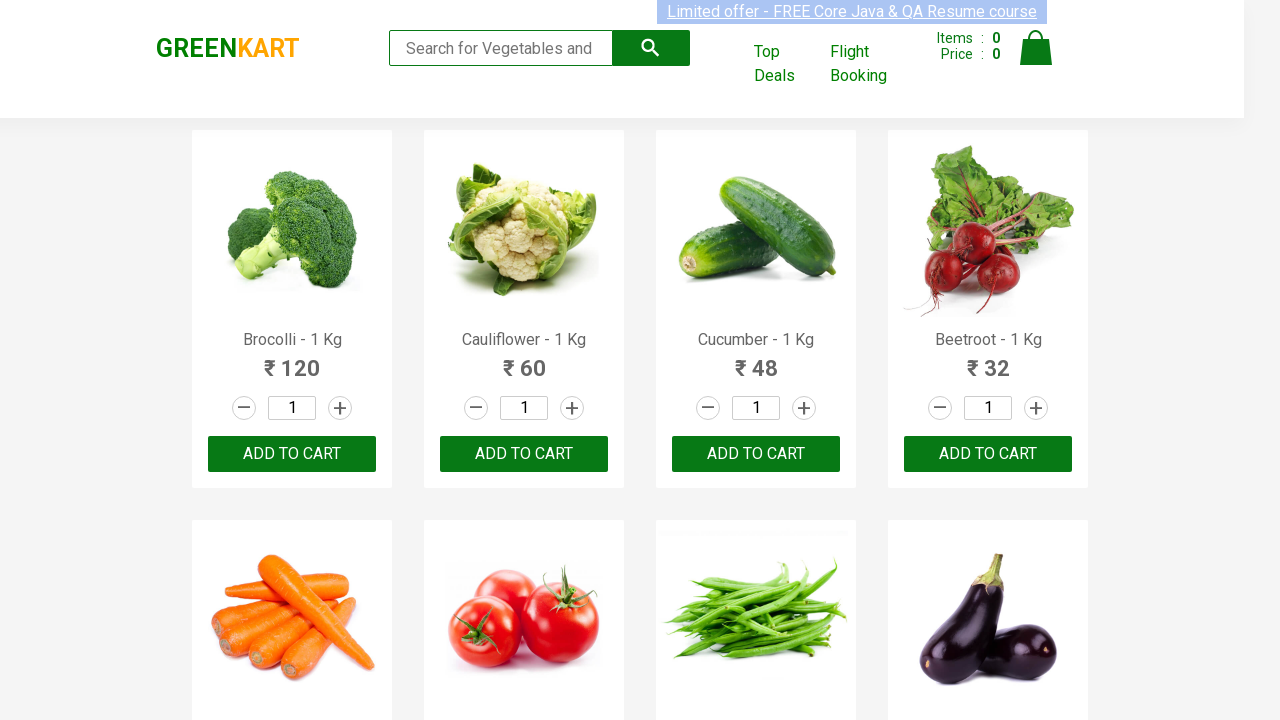

Extracted product name: 'Cauliflower'
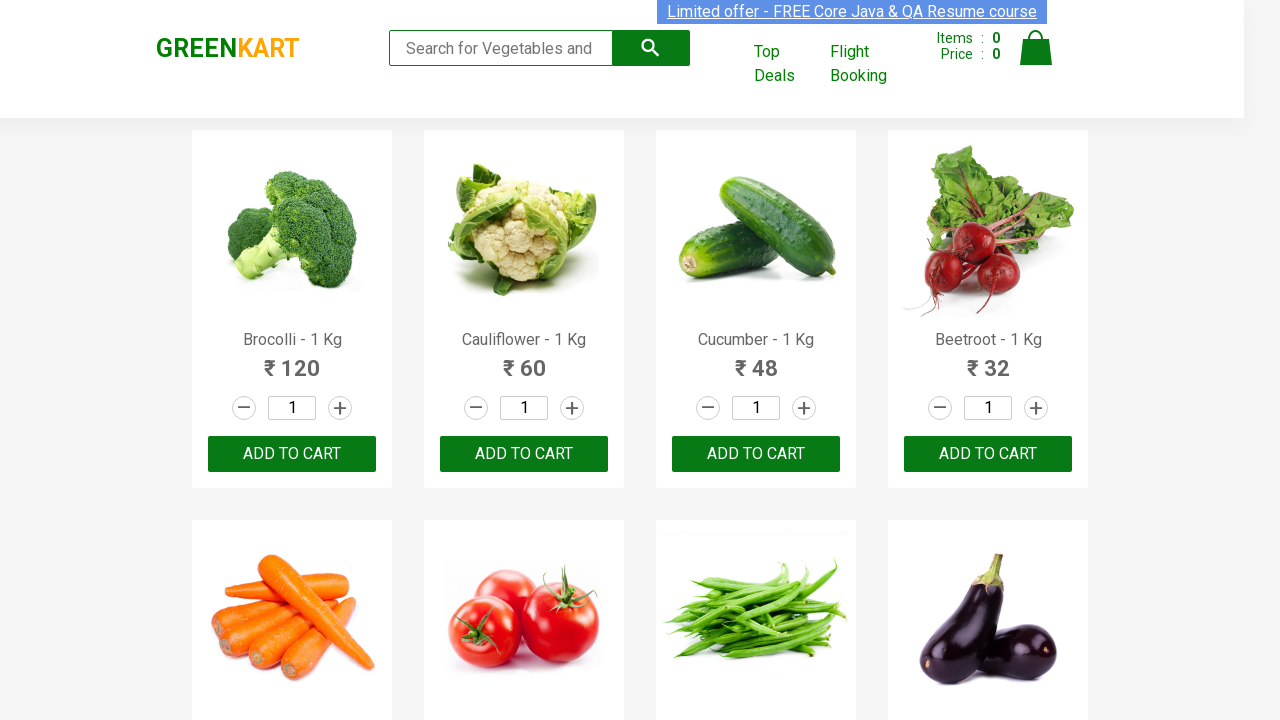

Retrieved text content from product element 2
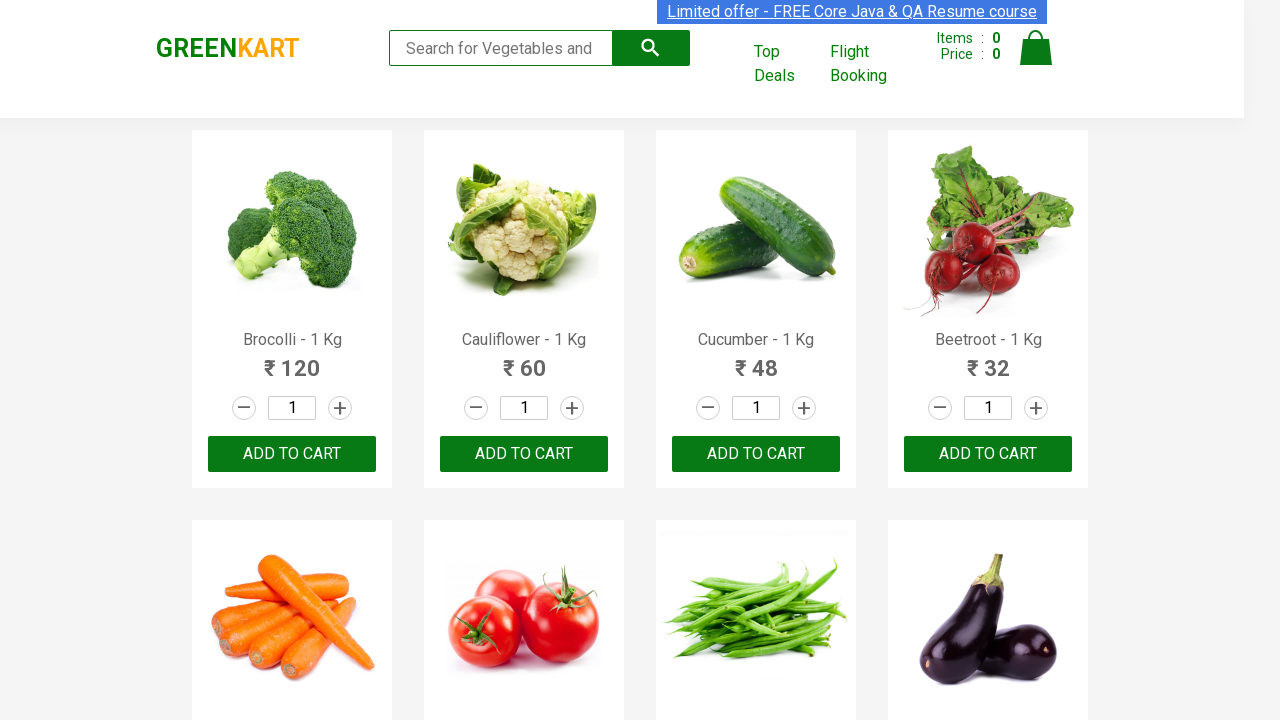

Extracted product name: 'Cucumber'
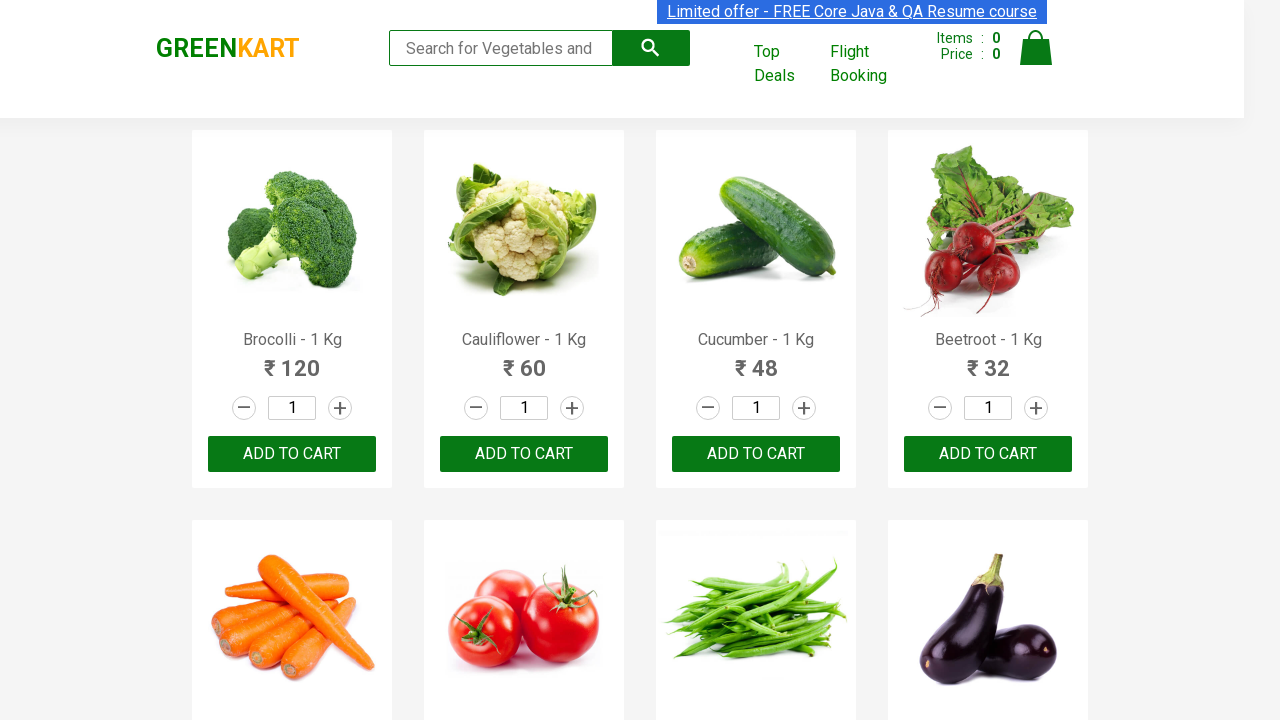

Retrieved all 'Add to Cart' buttons for product 'Cucumber'
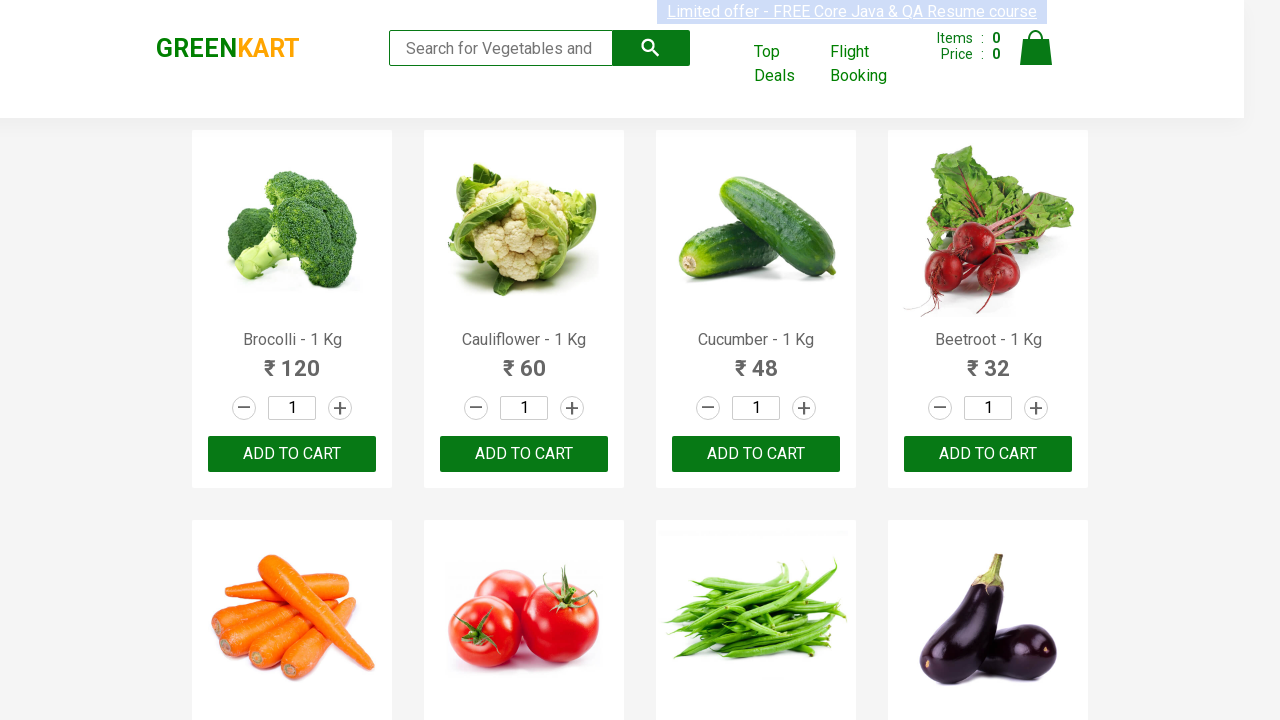

Clicked 'Add to Cart' button for 'Cucumber' at (756, 454) on xpath=//div[@class='product-action']/button >> nth=2
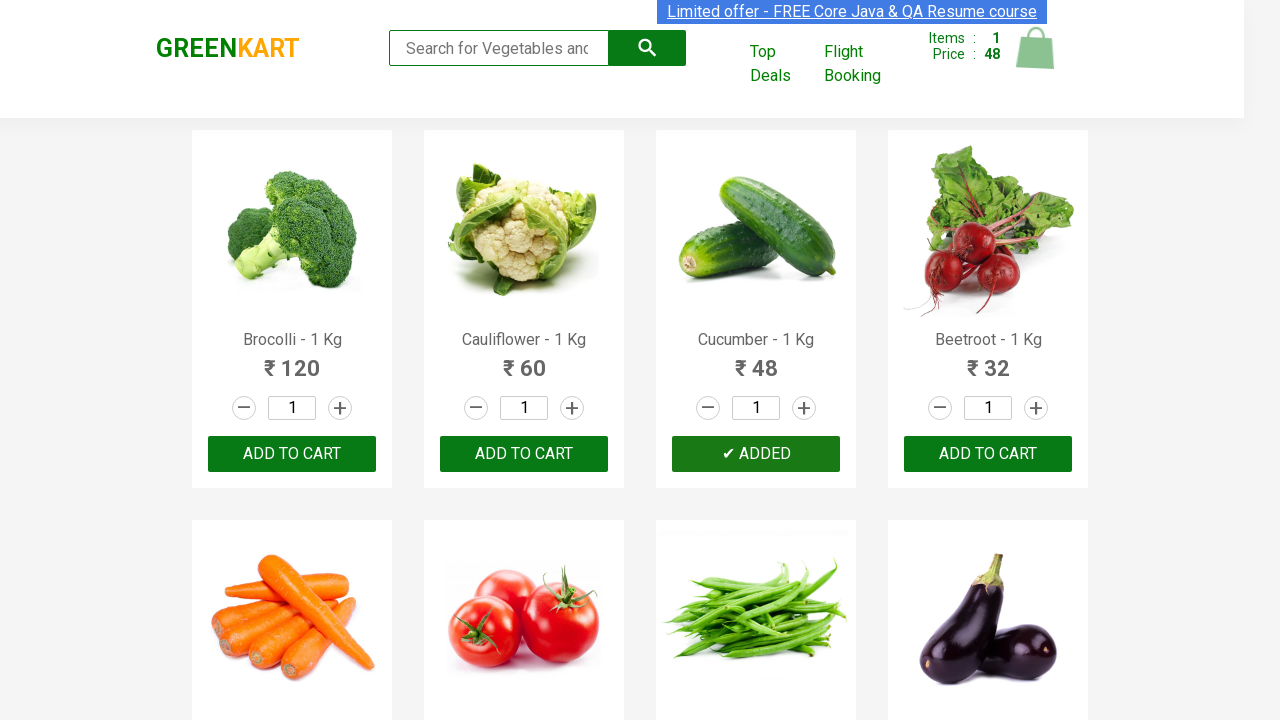

Item count increased to 1 of 4
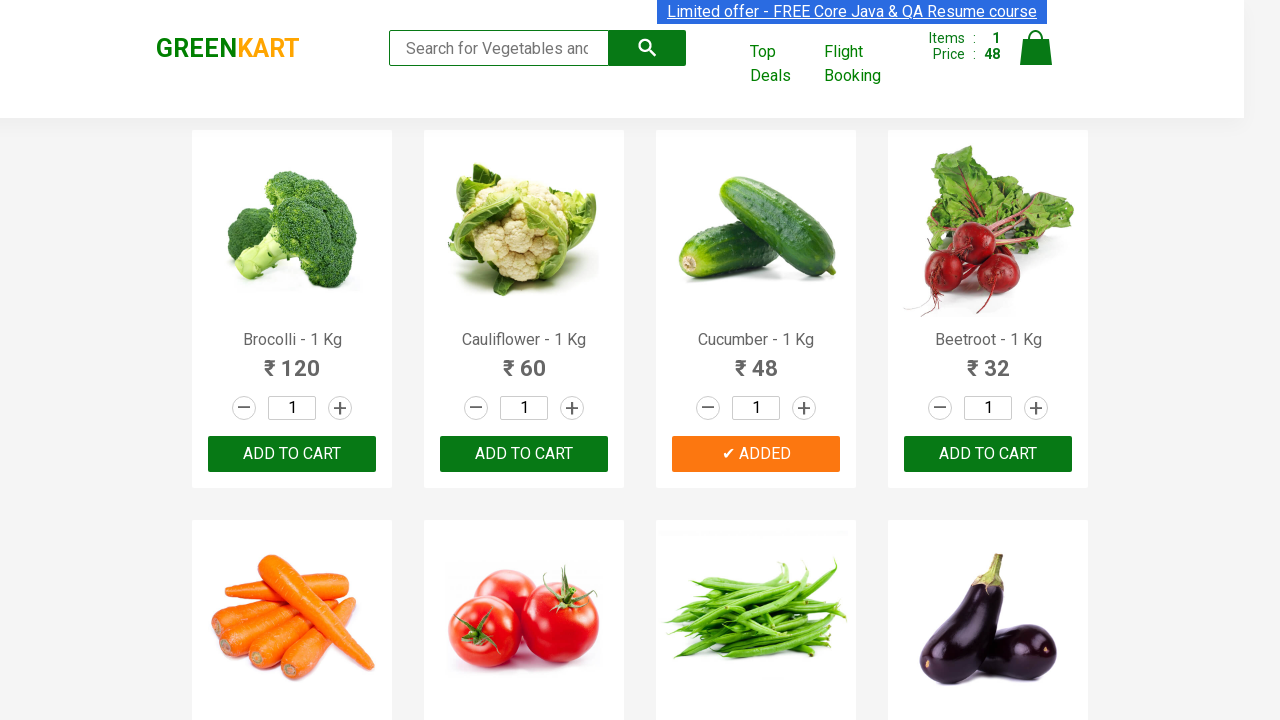

Retrieved text content from product element 3
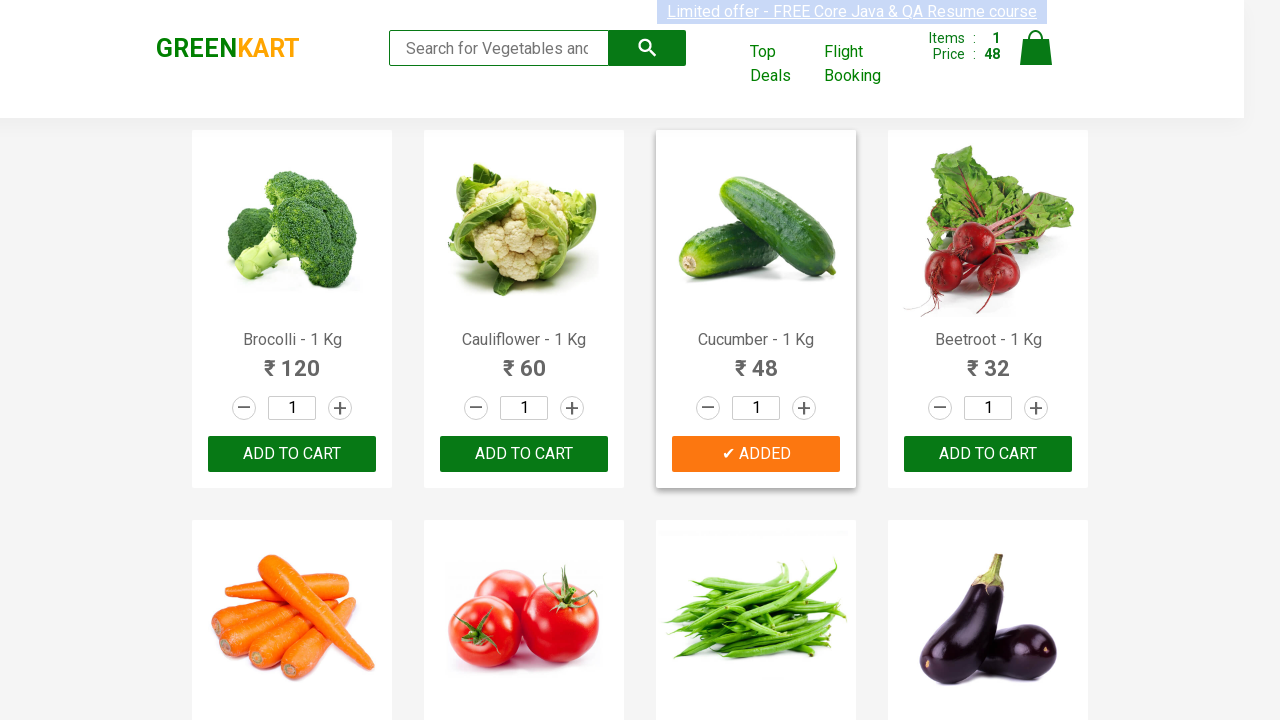

Extracted product name: 'Beetroot'
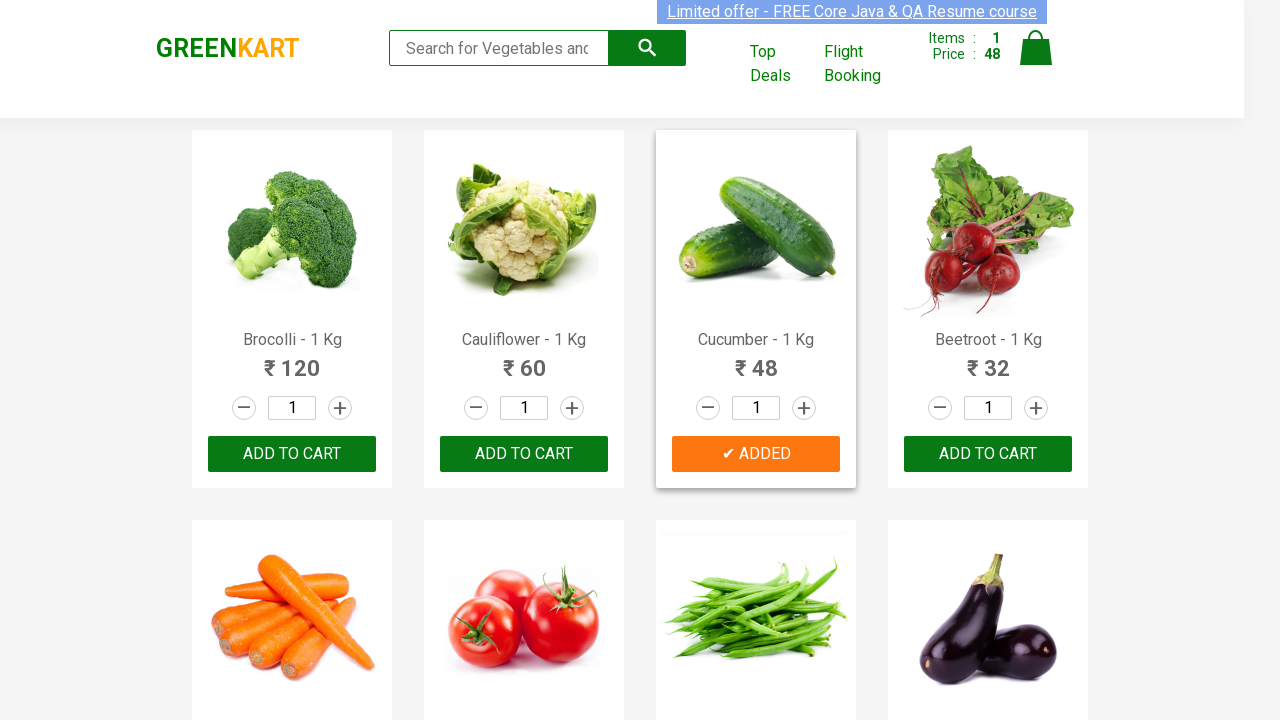

Retrieved text content from product element 4
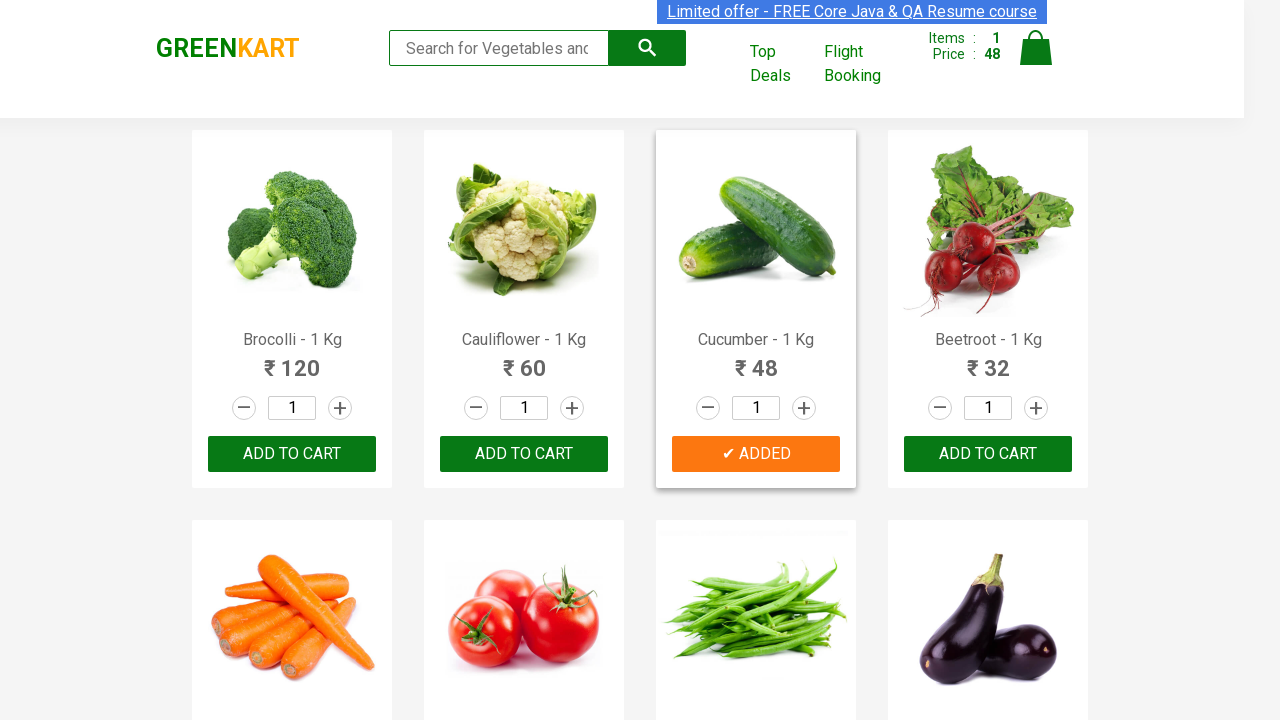

Extracted product name: 'Carrot'
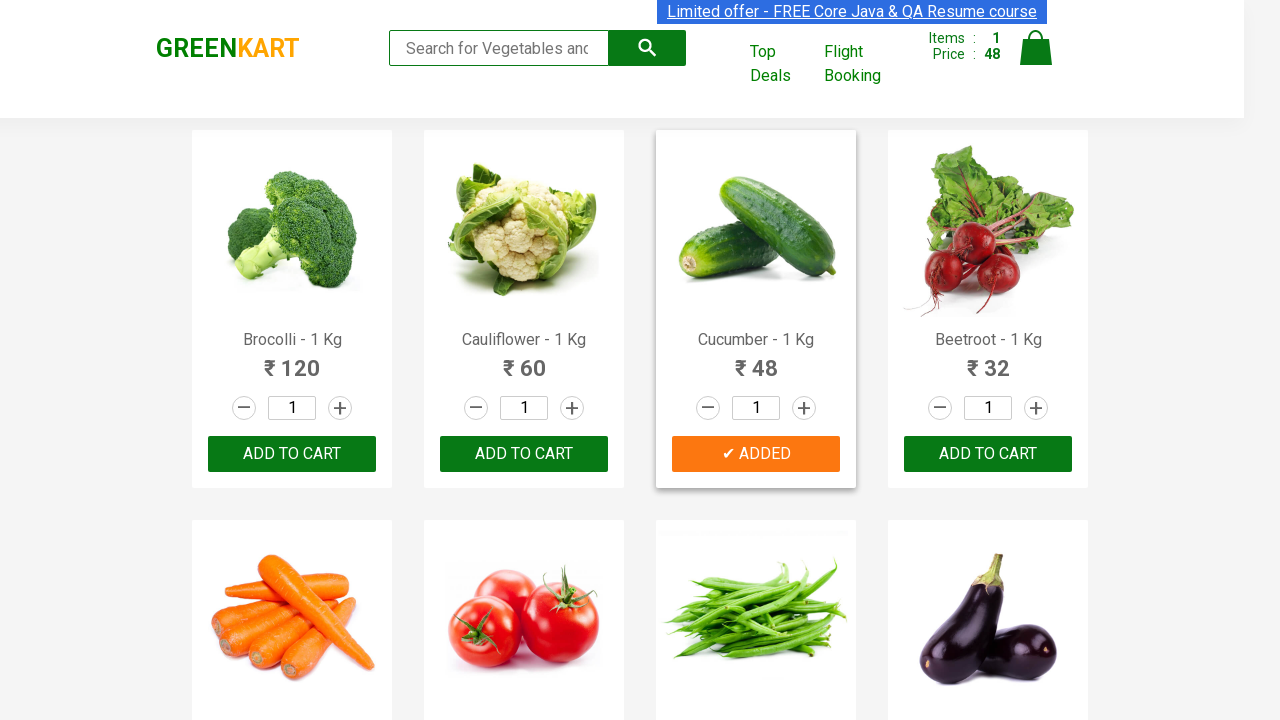

Retrieved all 'Add to Cart' buttons for product 'Carrot'
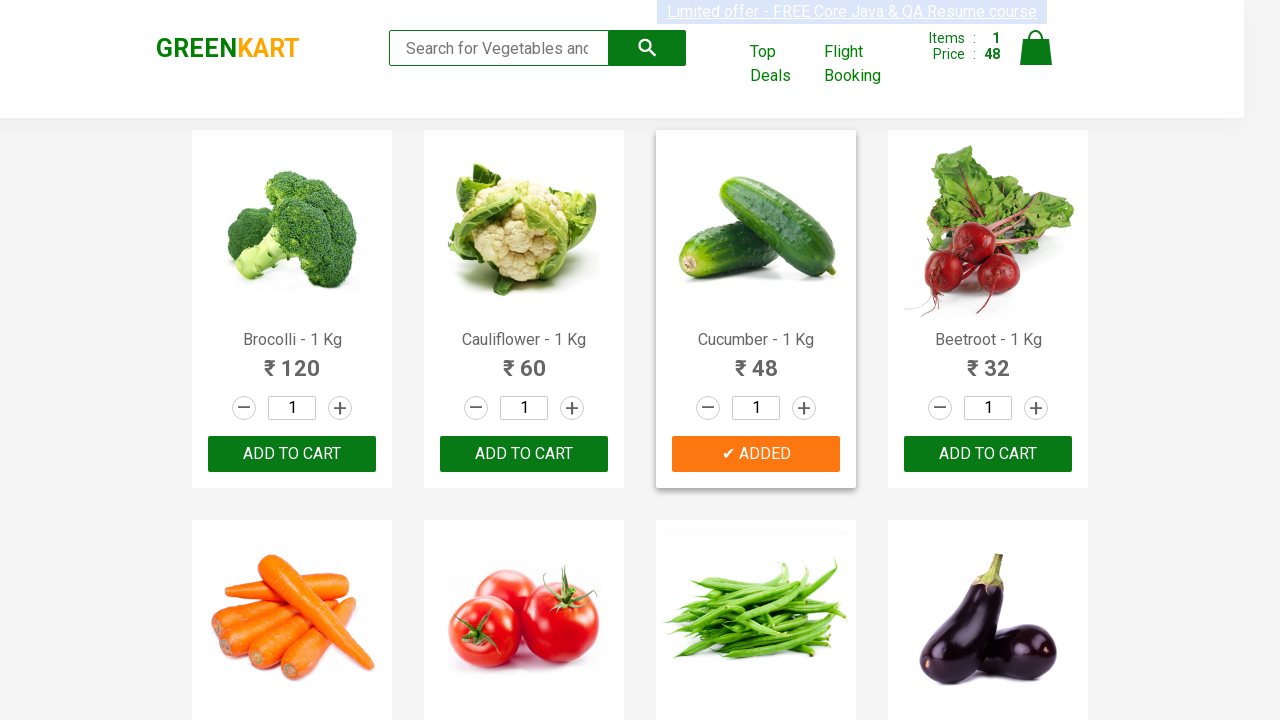

Clicked 'Add to Cart' button for 'Carrot' at (292, 360) on xpath=//div[@class='product-action']/button >> nth=4
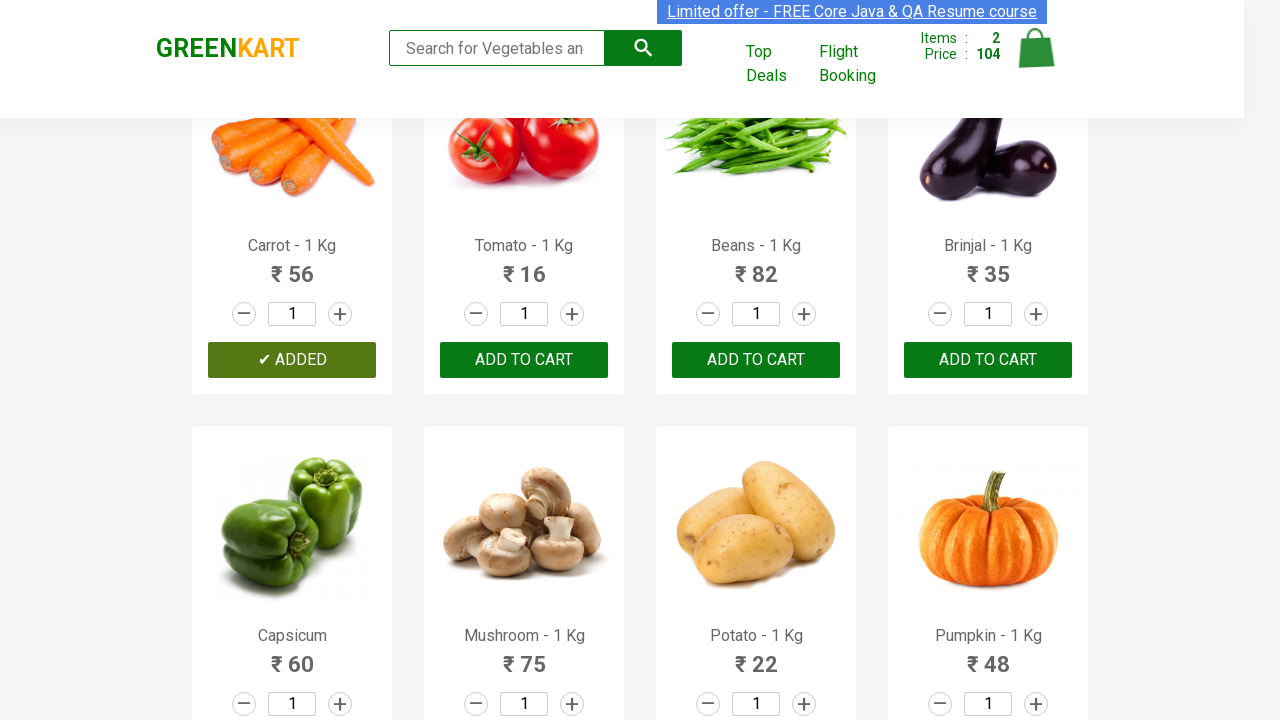

Item count increased to 2 of 4
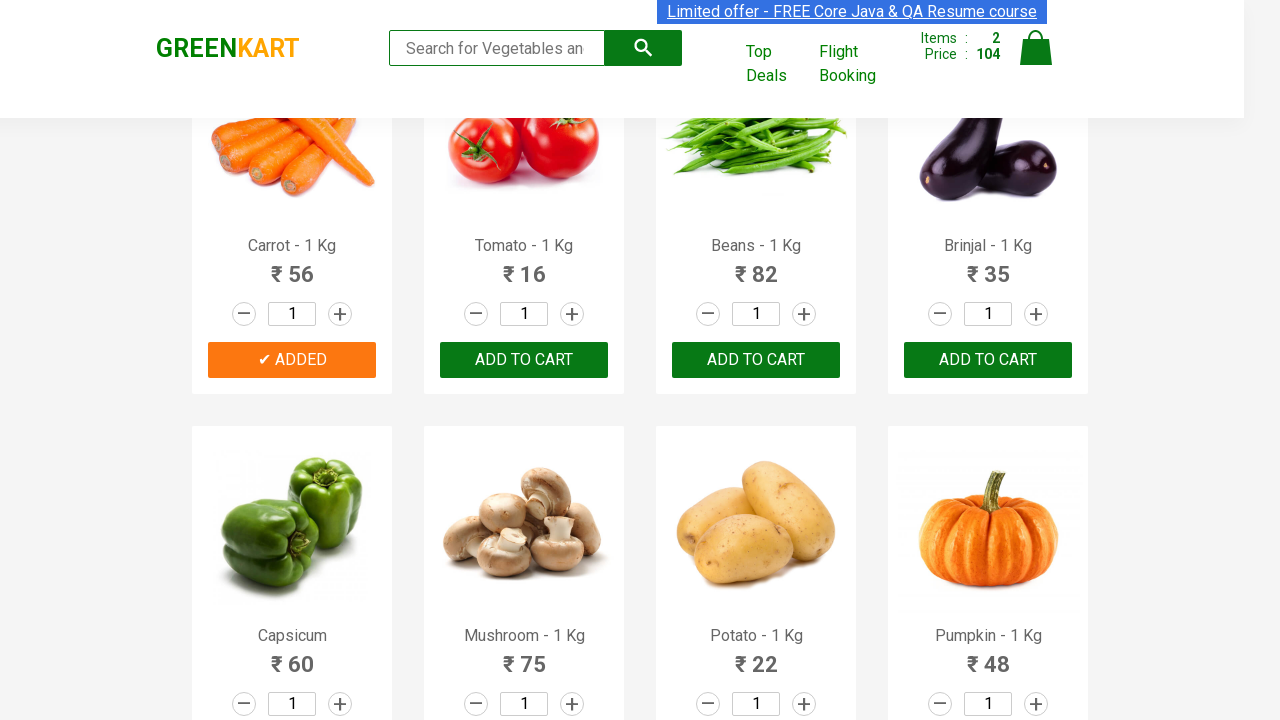

Retrieved text content from product element 5
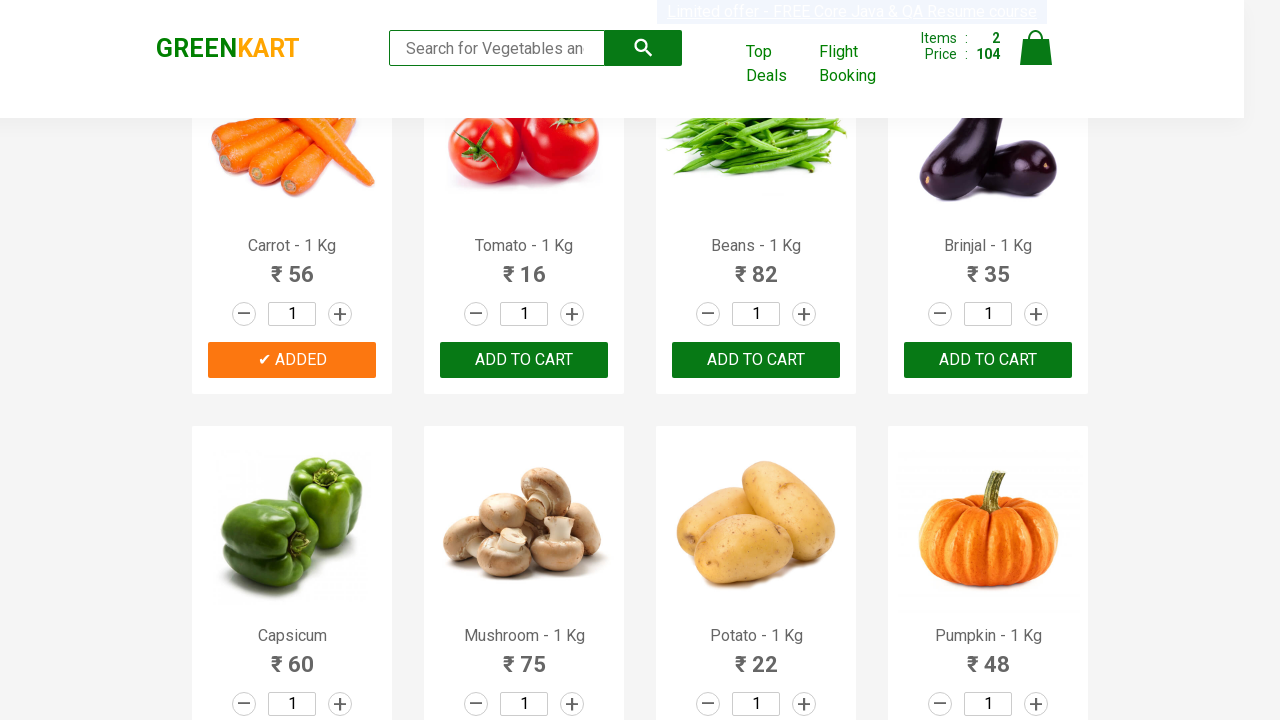

Extracted product name: 'Tomato'
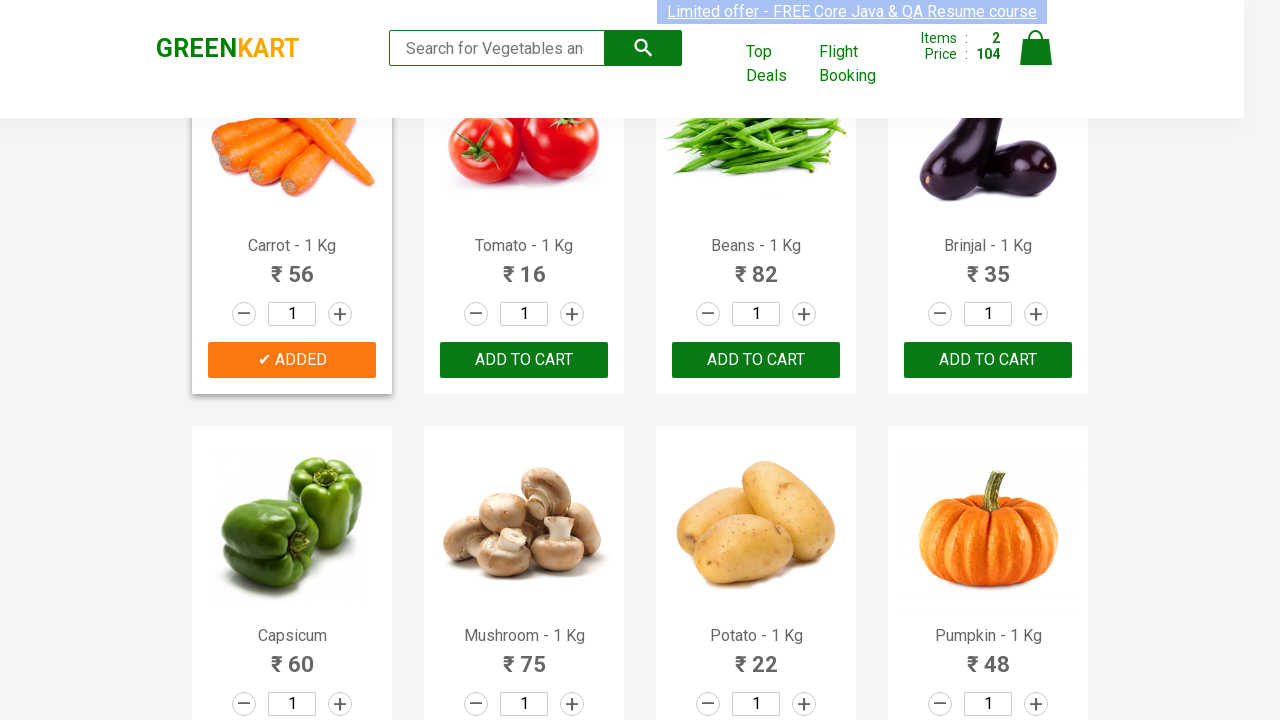

Retrieved text content from product element 6
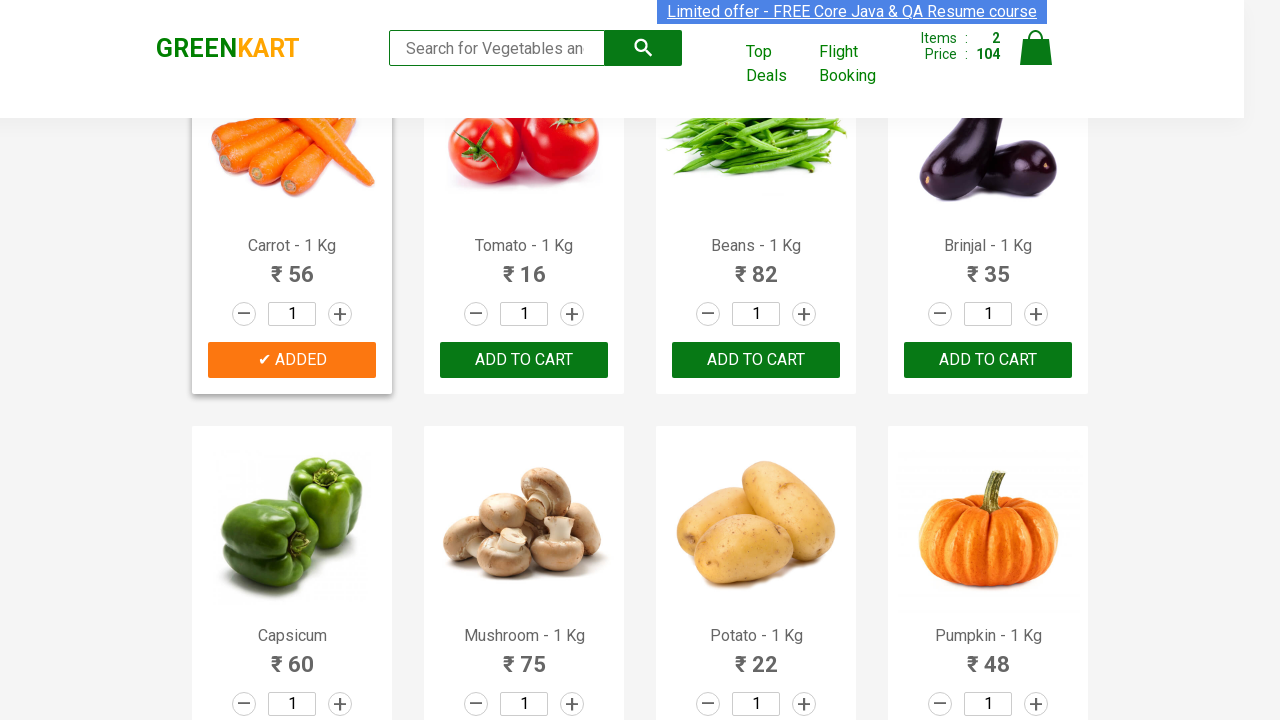

Extracted product name: 'Beans'
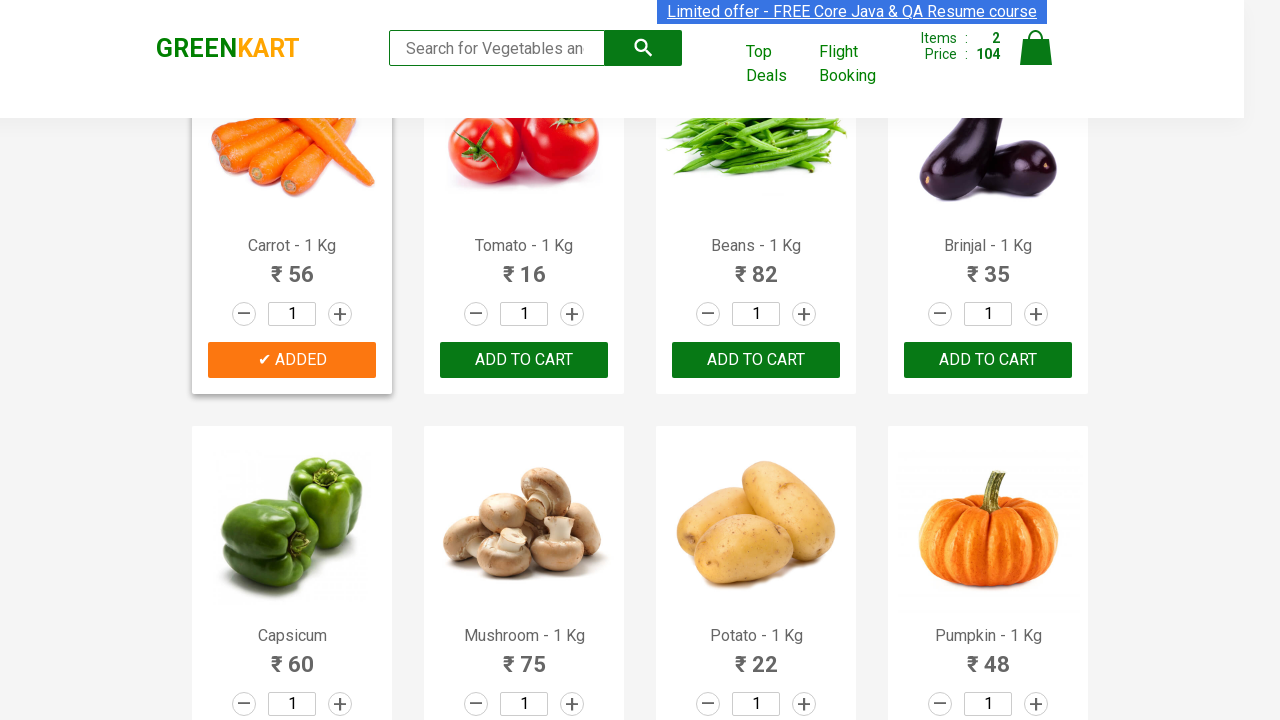

Retrieved text content from product element 7
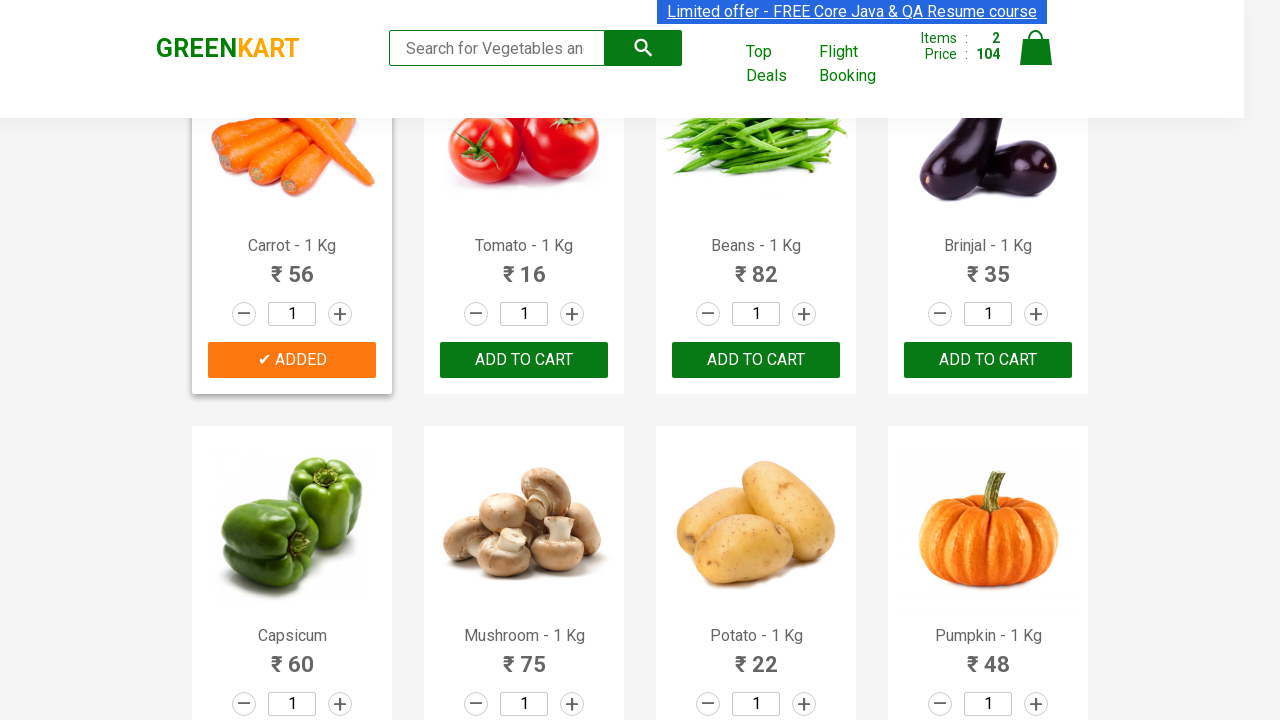

Extracted product name: 'Brinjal'
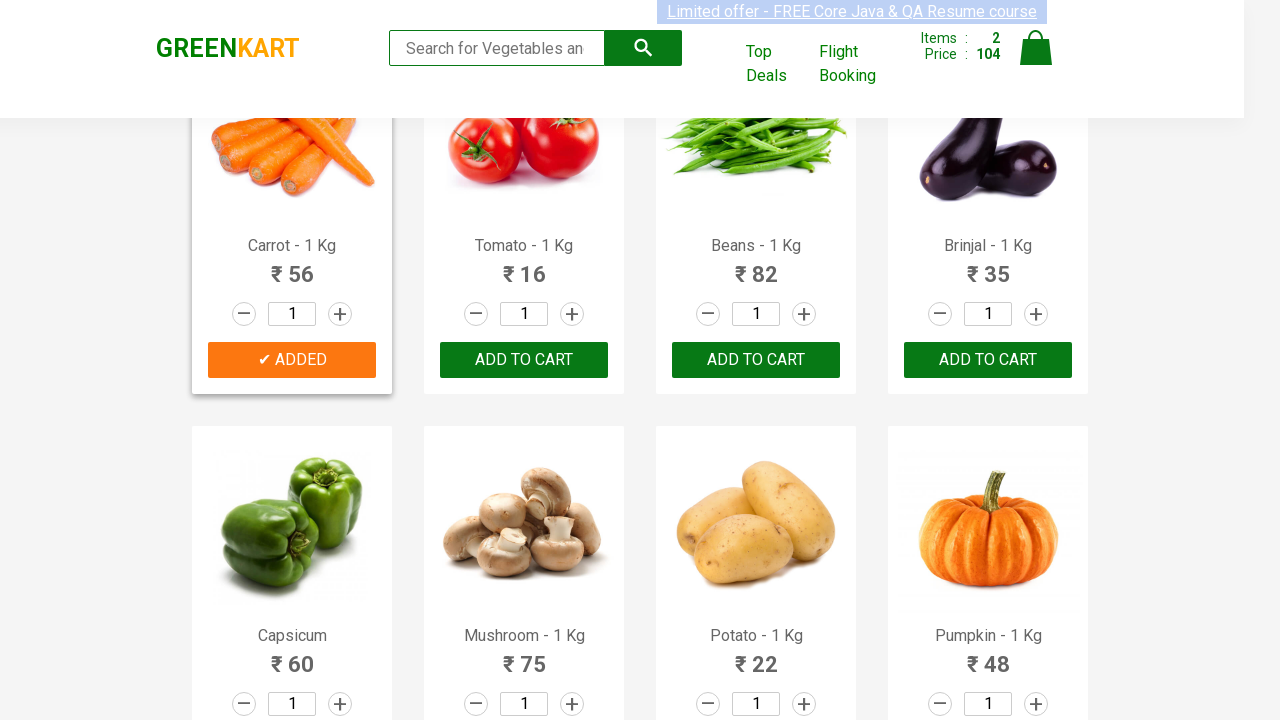

Retrieved all 'Add to Cart' buttons for product 'Brinjal'
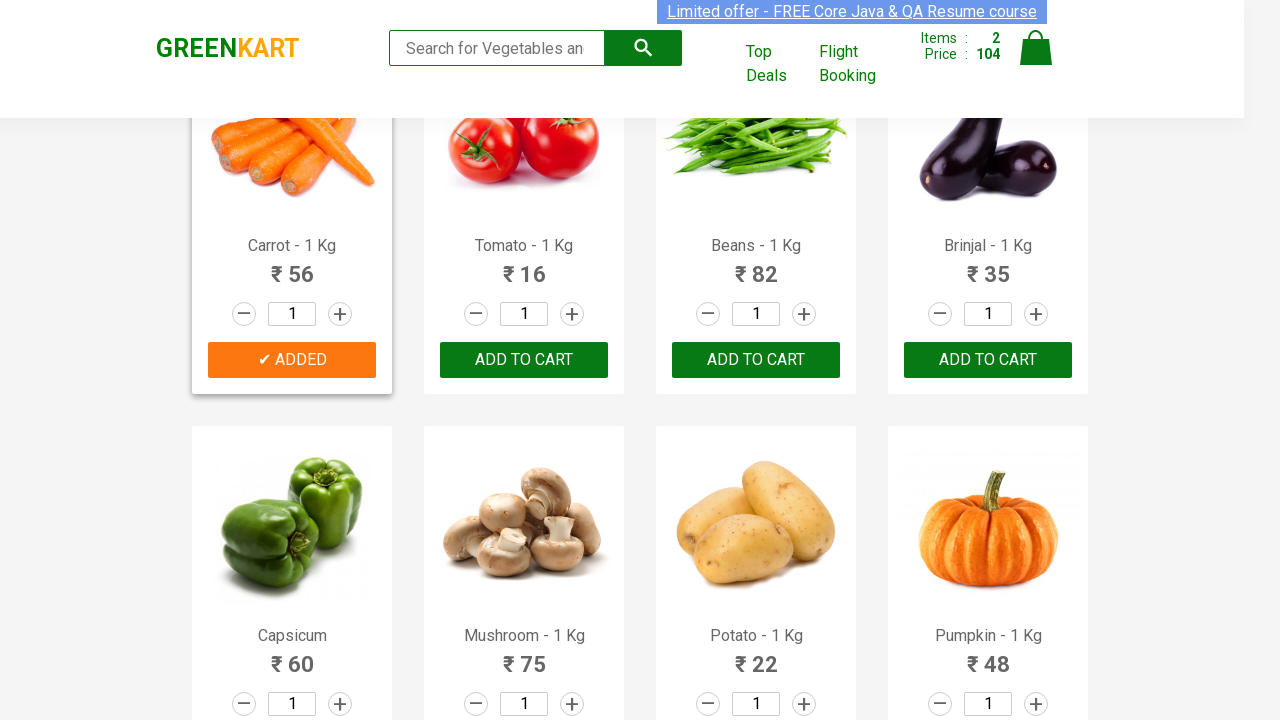

Clicked 'Add to Cart' button for 'Brinjal' at (988, 360) on xpath=//div[@class='product-action']/button >> nth=7
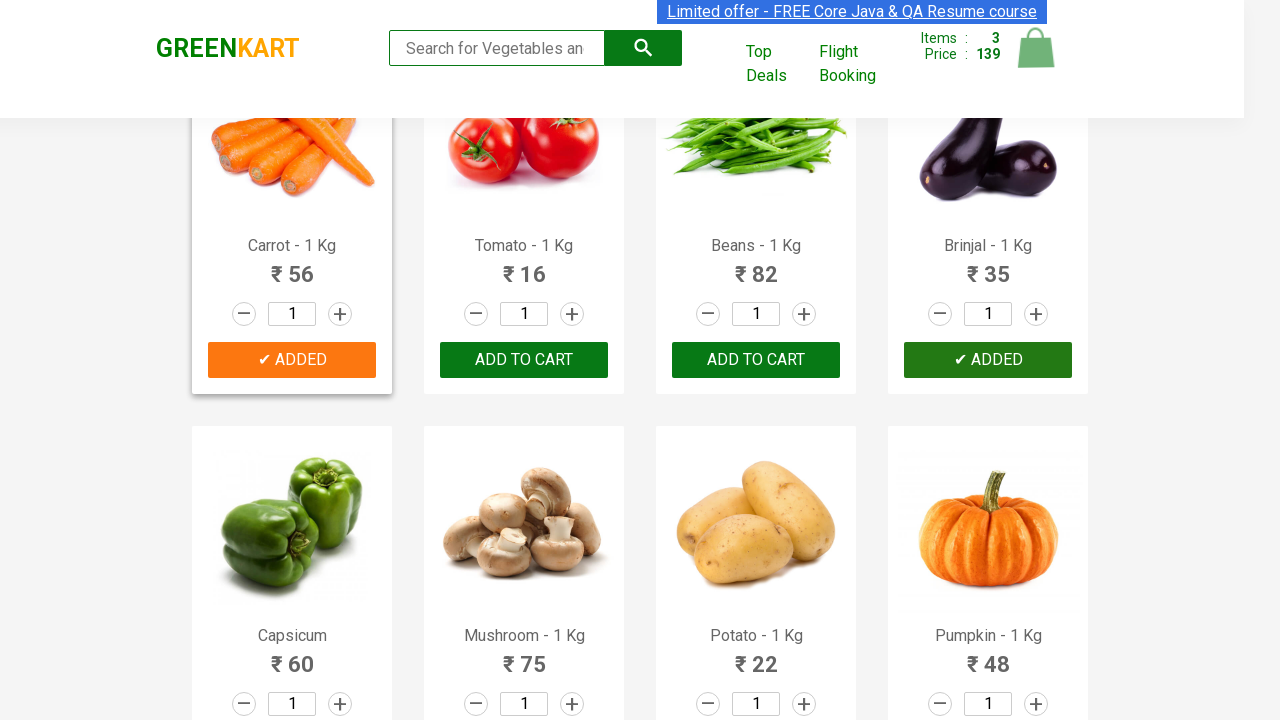

Item count increased to 3 of 4
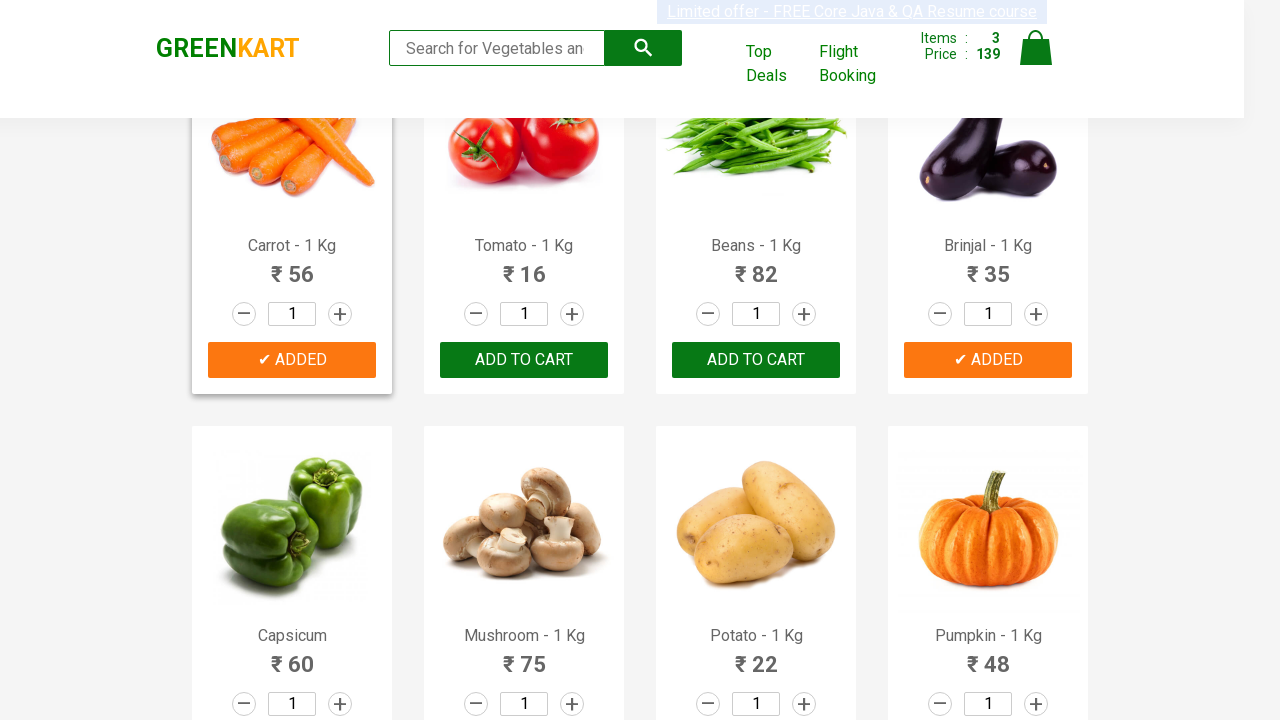

Retrieved text content from product element 8
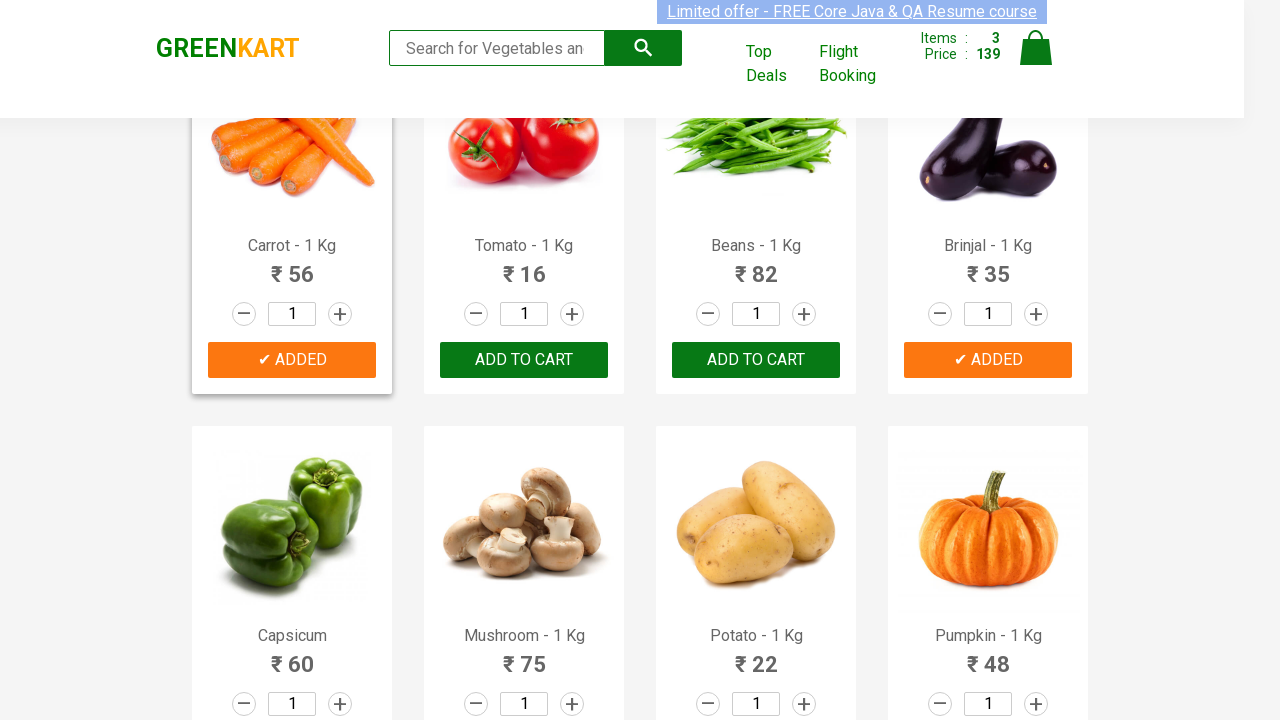

Extracted product name: 'Capsicum'
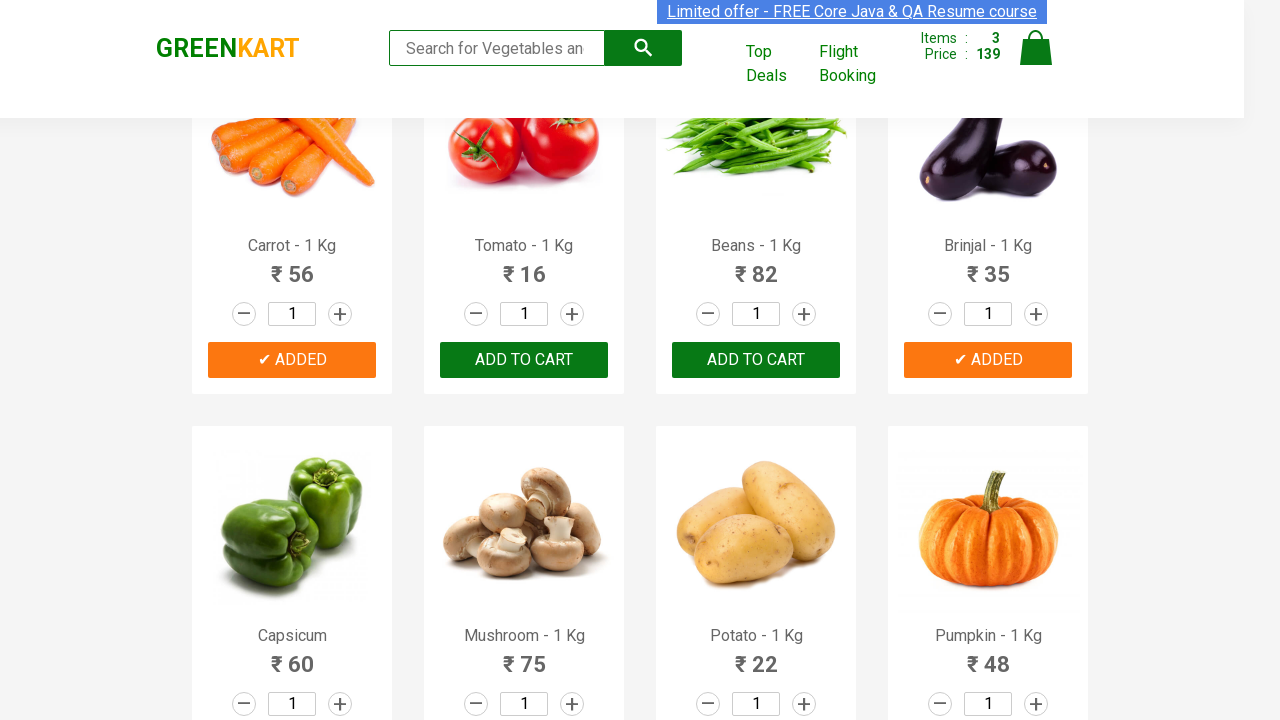

Retrieved text content from product element 9
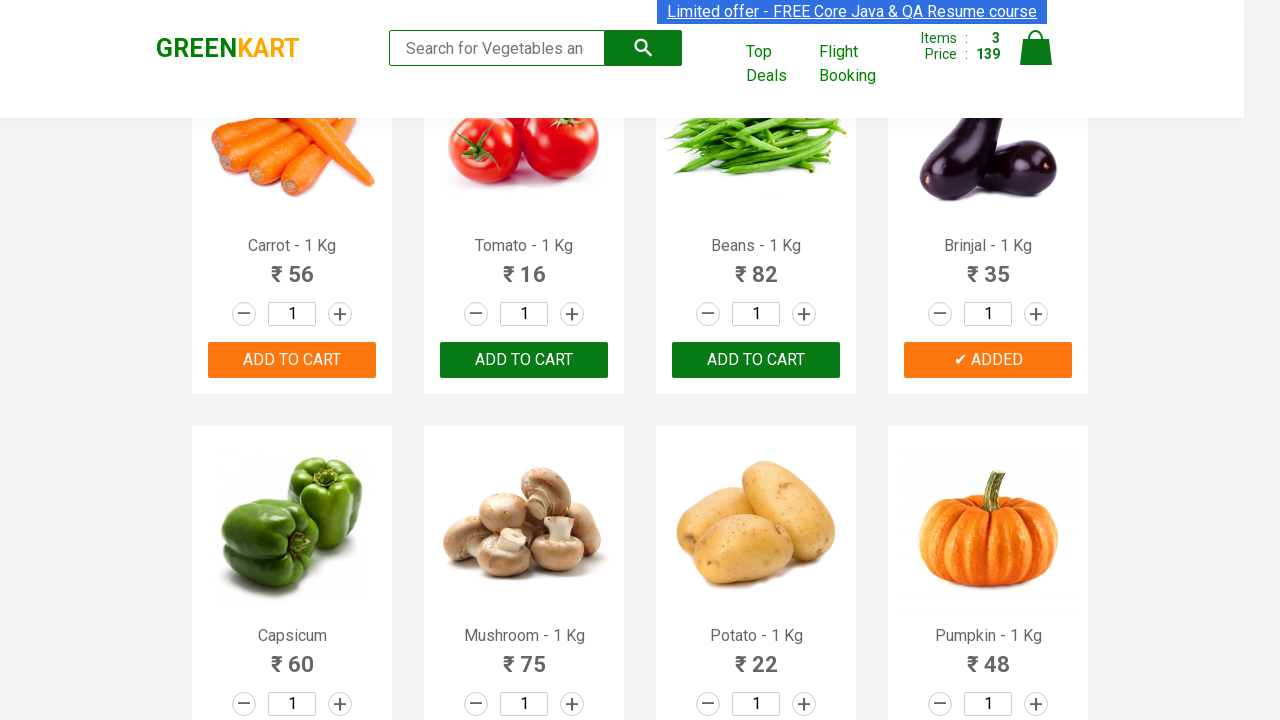

Extracted product name: 'Mushroom'
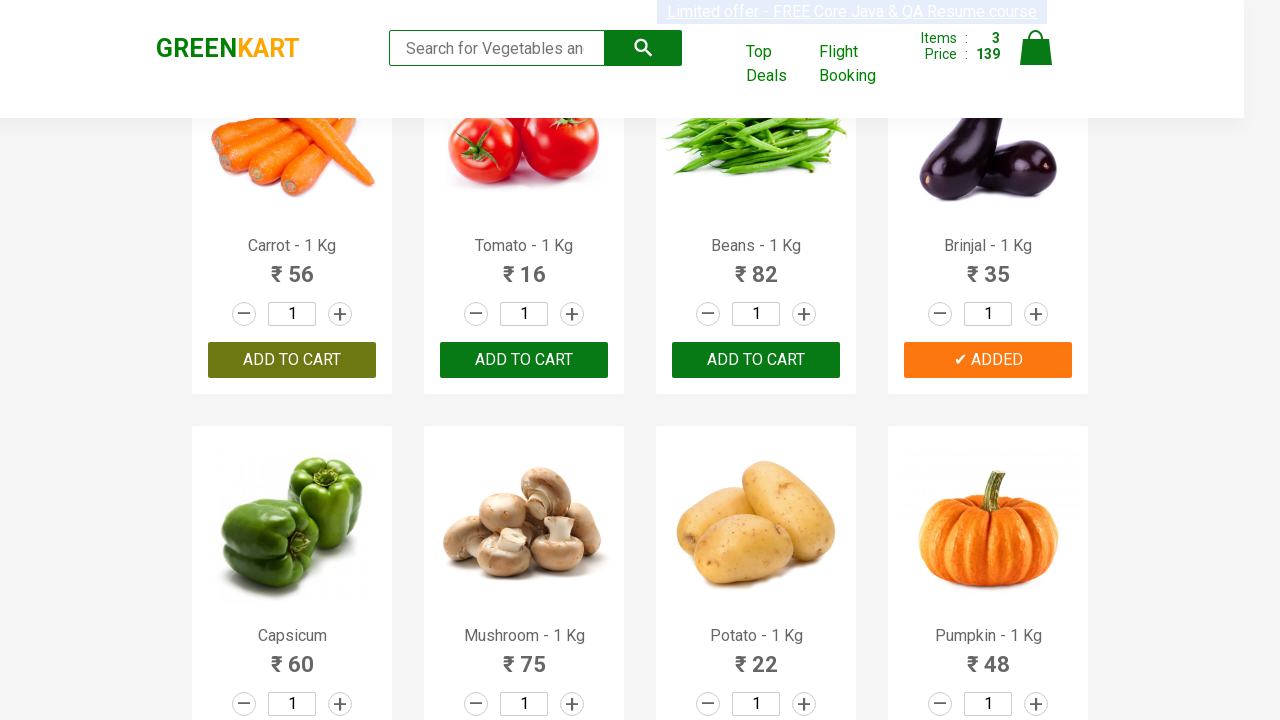

Retrieved text content from product element 10
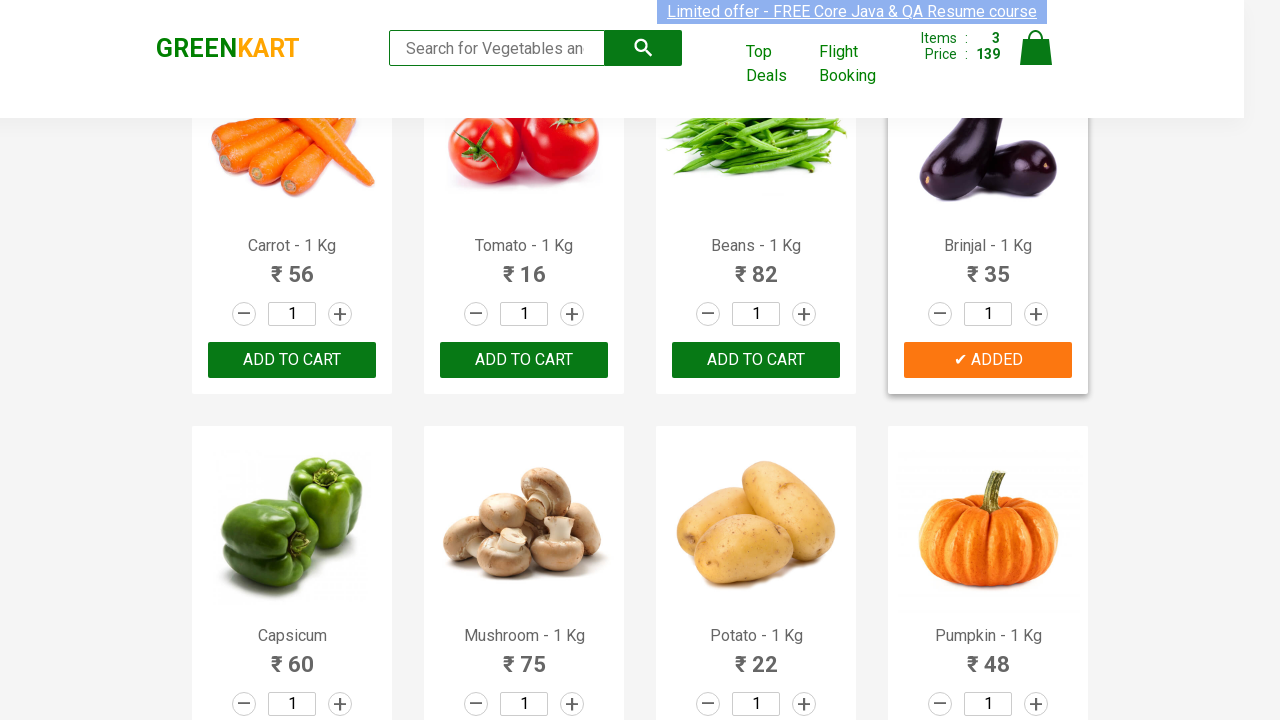

Extracted product name: 'Potato'
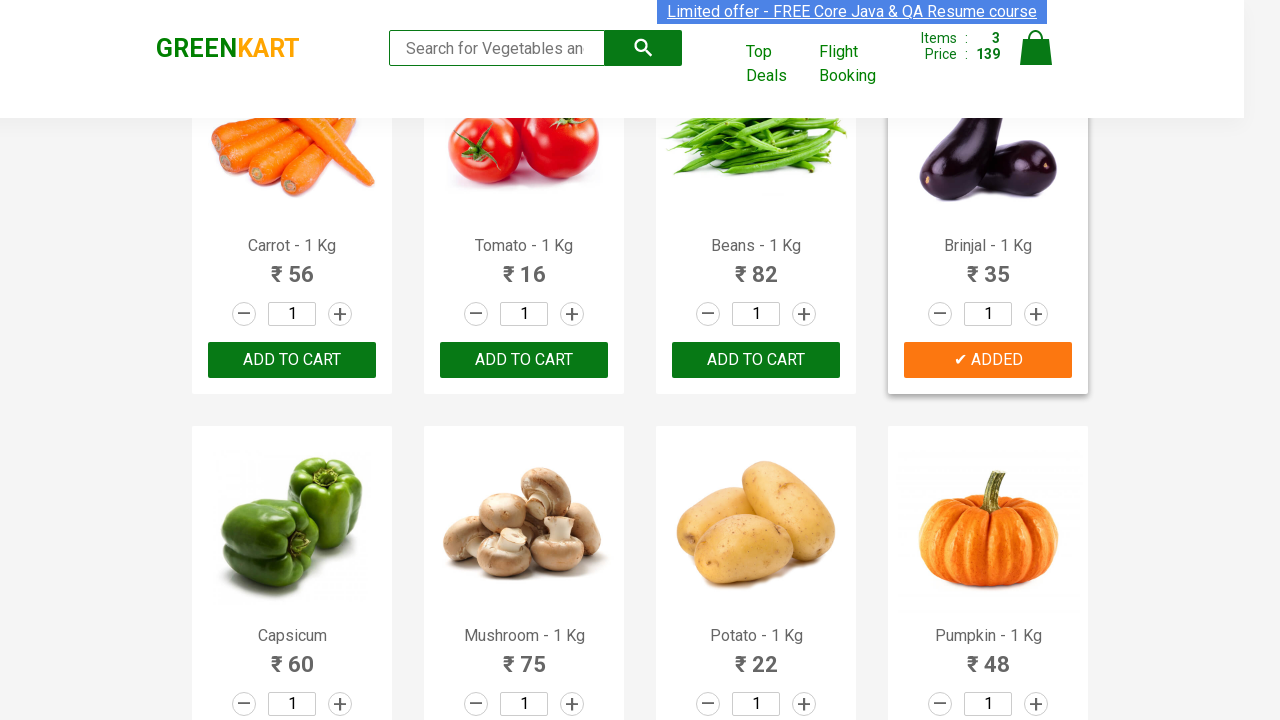

Retrieved all 'Add to Cart' buttons for product 'Potato'
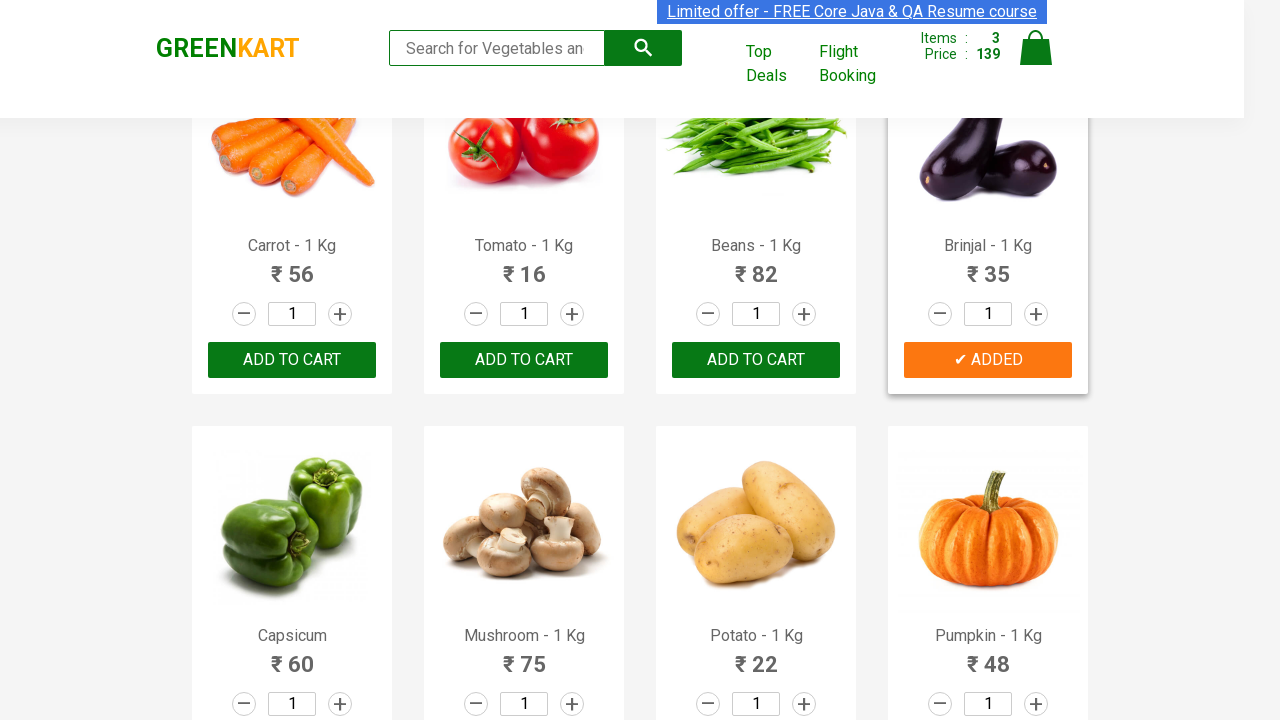

Clicked 'Add to Cart' button for 'Potato' at (756, 360) on xpath=//div[@class='product-action']/button >> nth=10
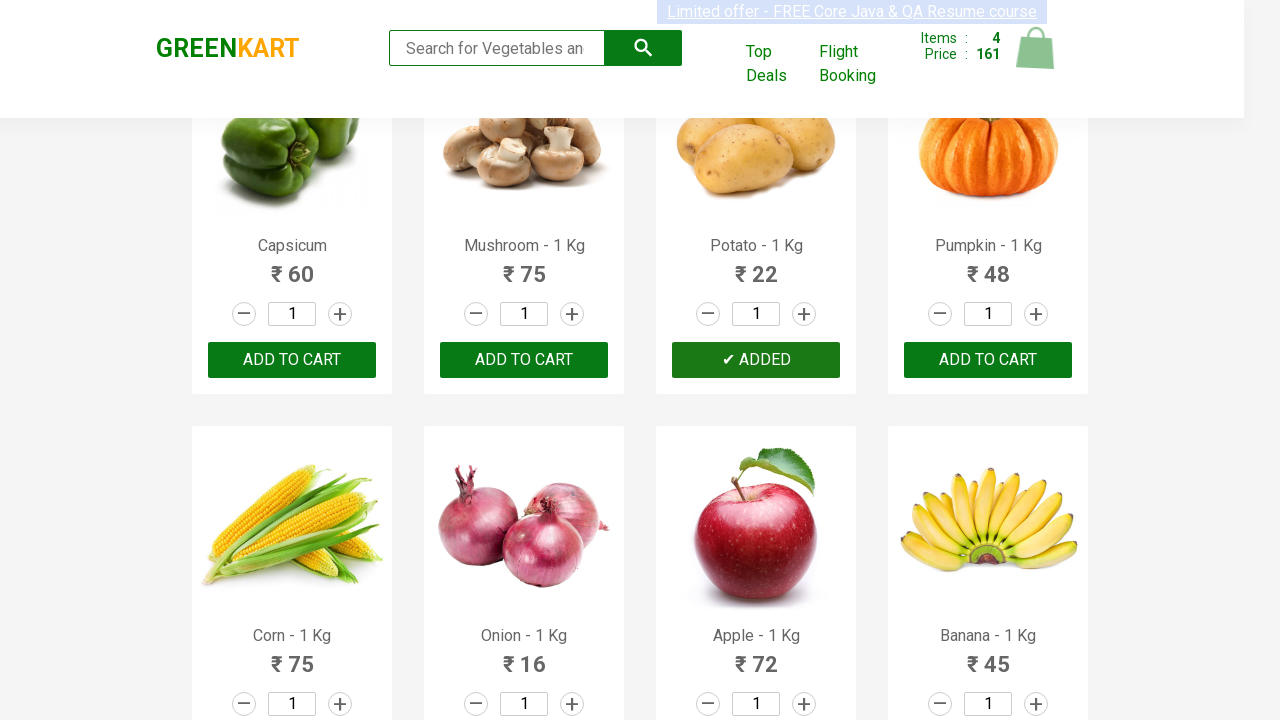

Item count increased to 4 of 4
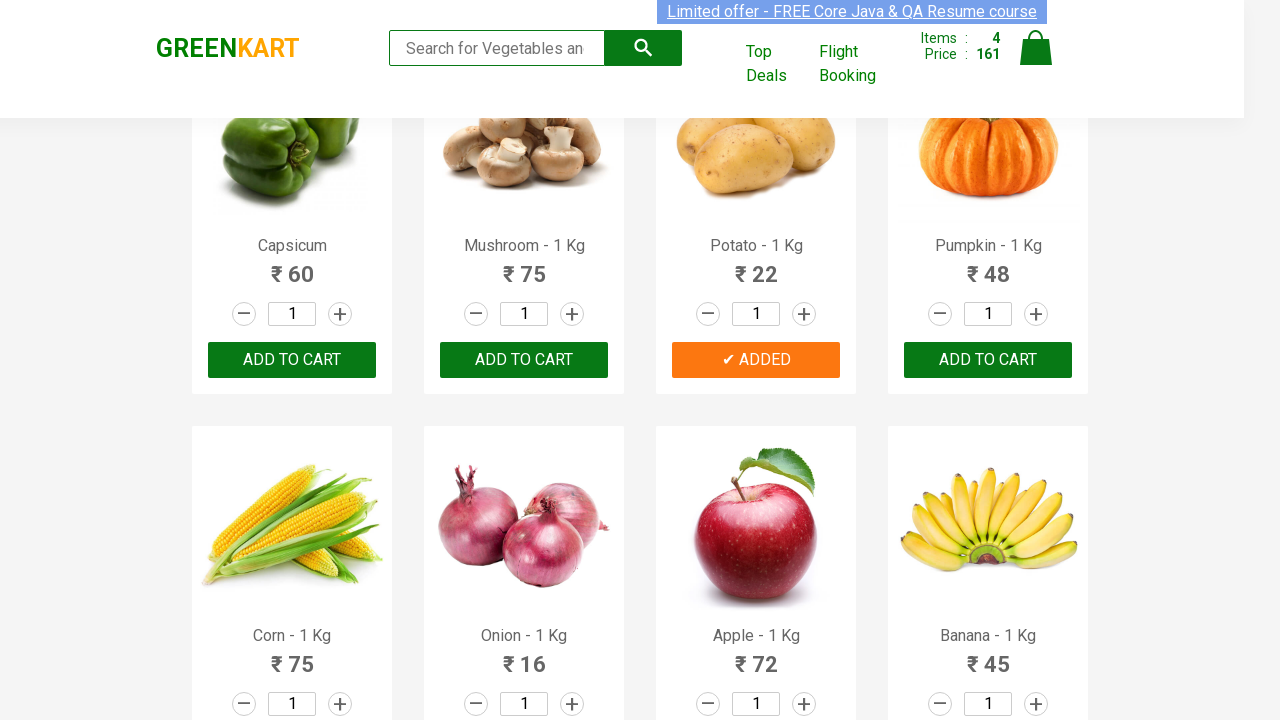

All 4 desired items have been added to cart
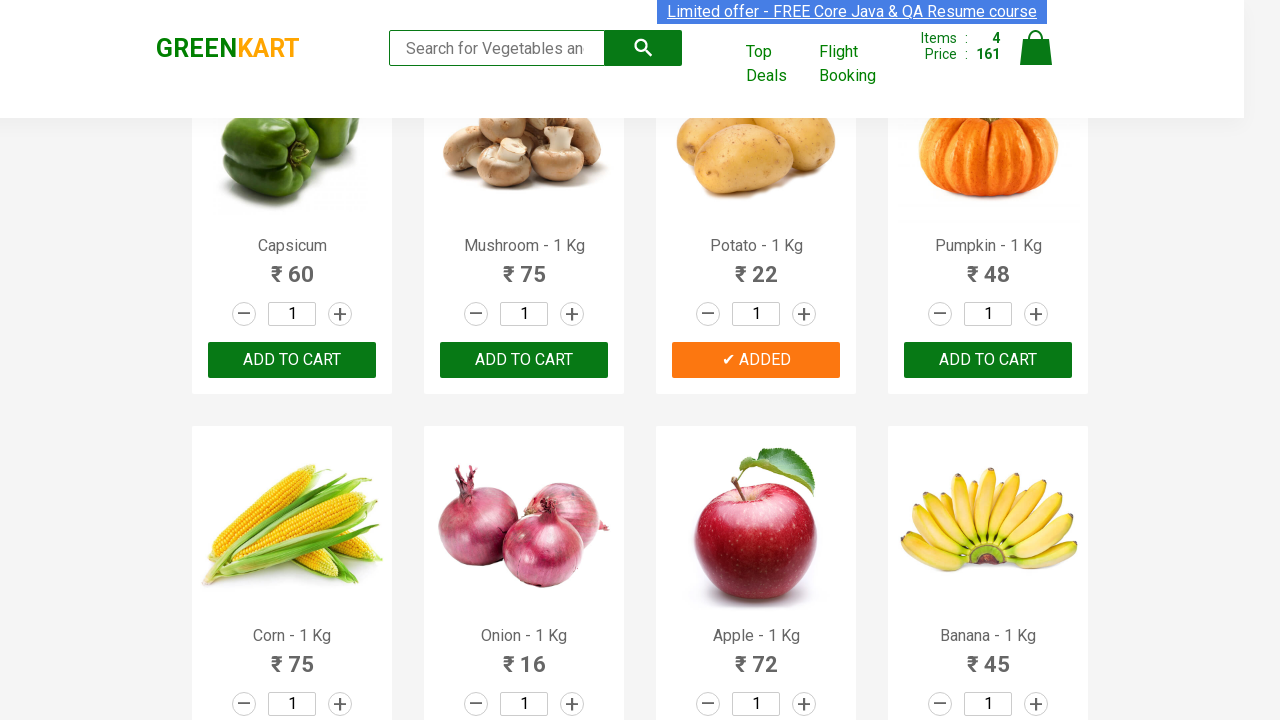

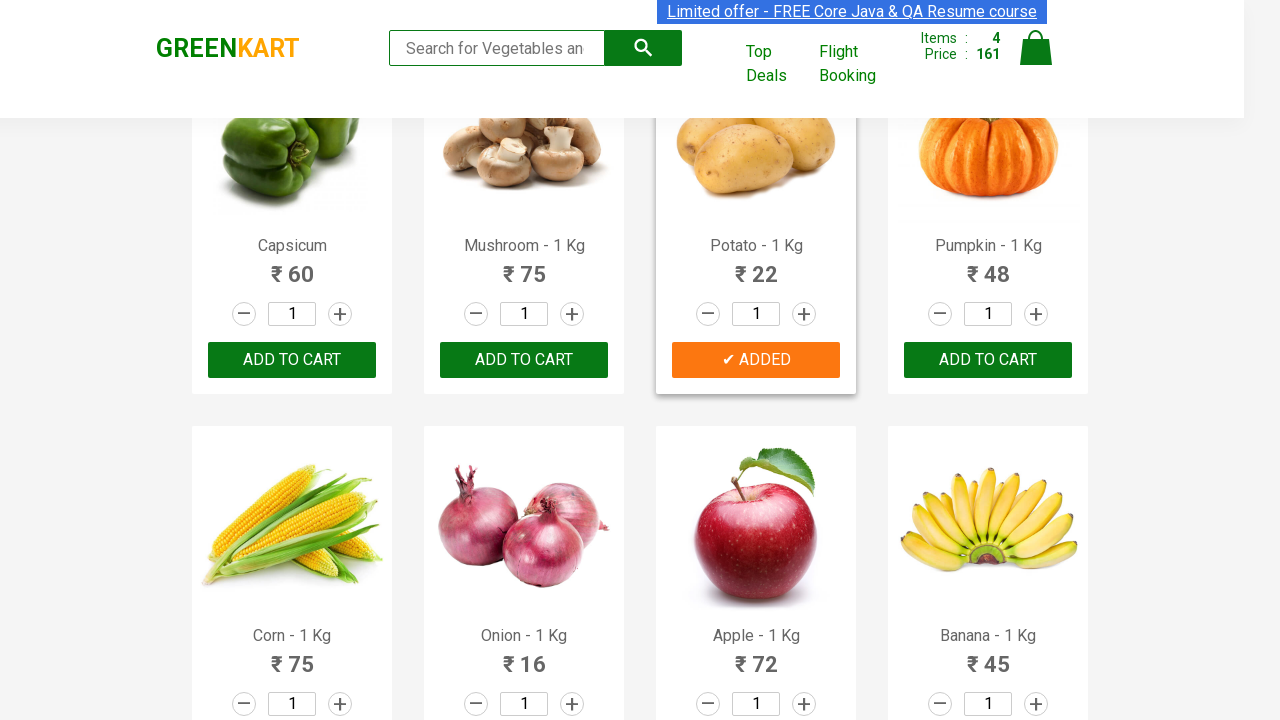